Plays the 2048 game by repeatedly sending arrow key sequences (up, right, down, left) to automatically play

Starting URL: https://gabrielecirulli.github.io/2048/

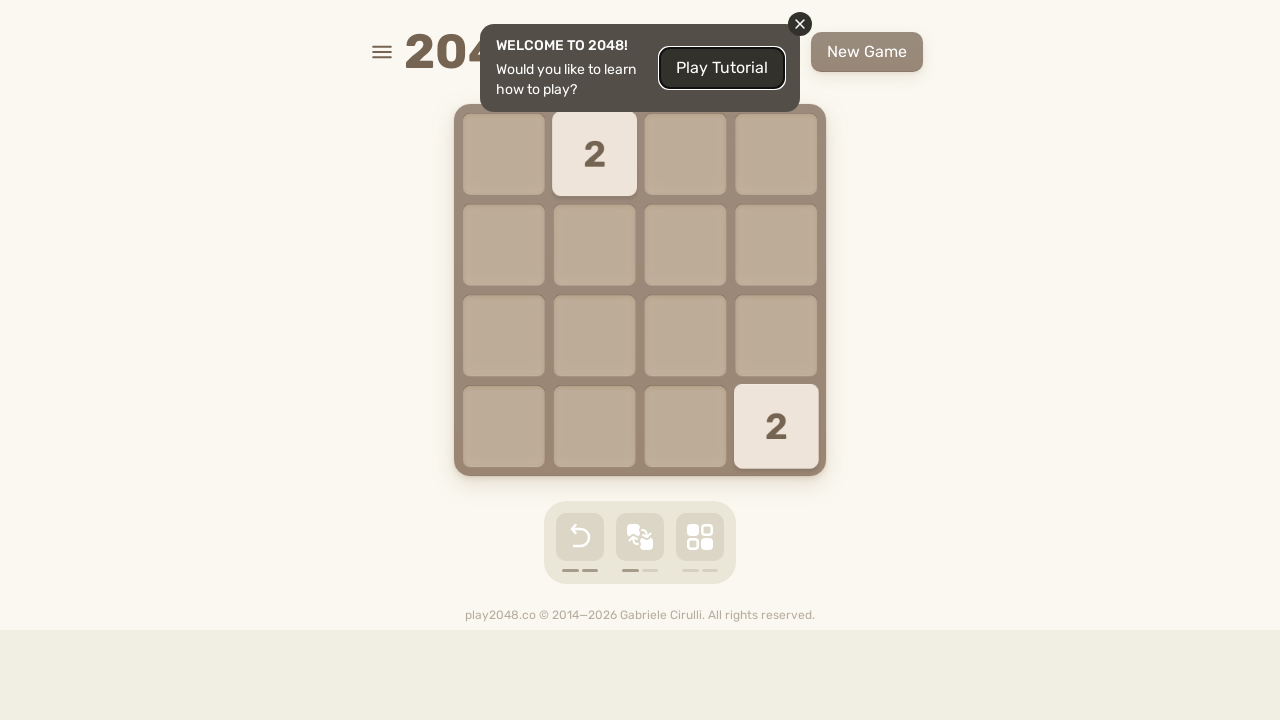

Pressed ArrowUp key in 2048 game
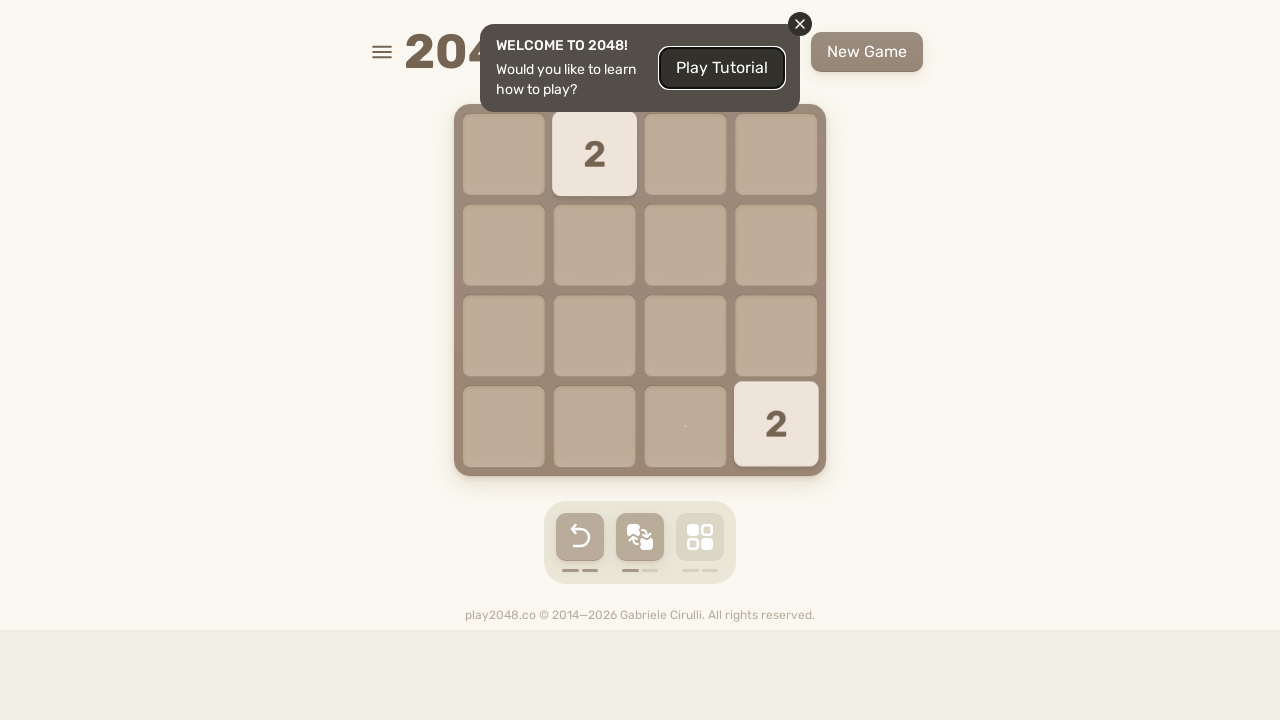

Pressed ArrowRight key in 2048 game
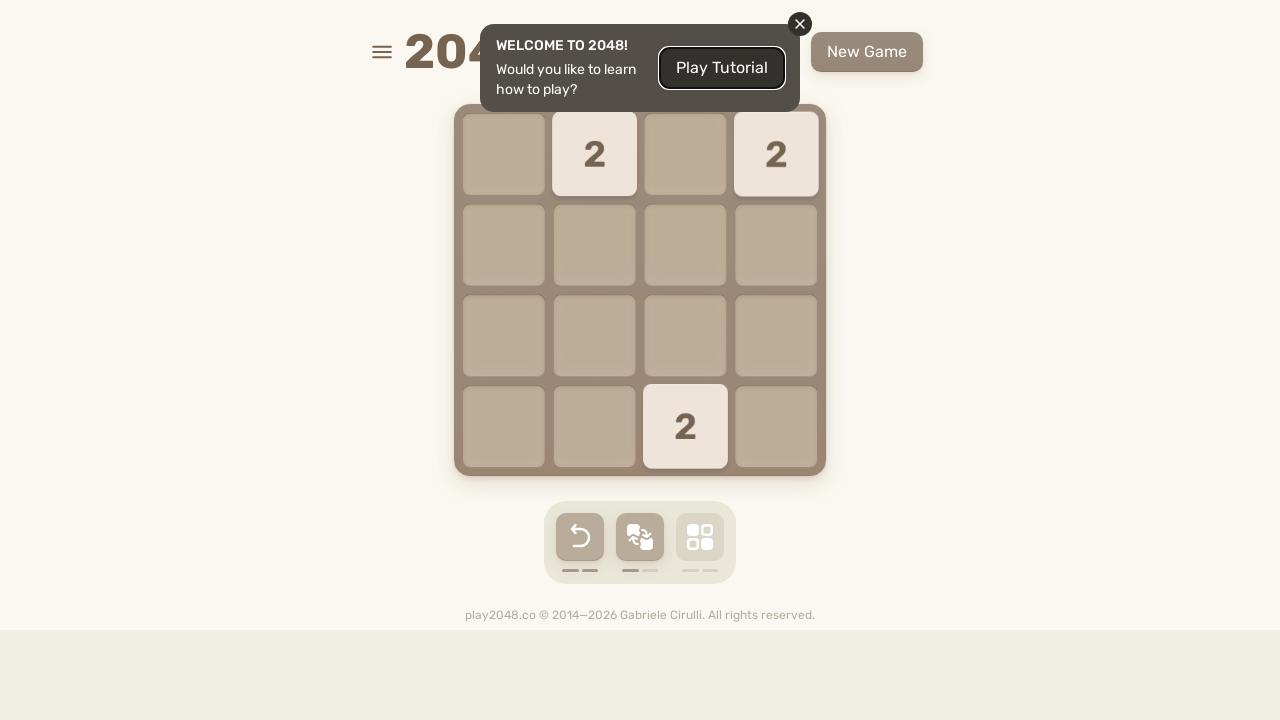

Pressed ArrowDown key in 2048 game
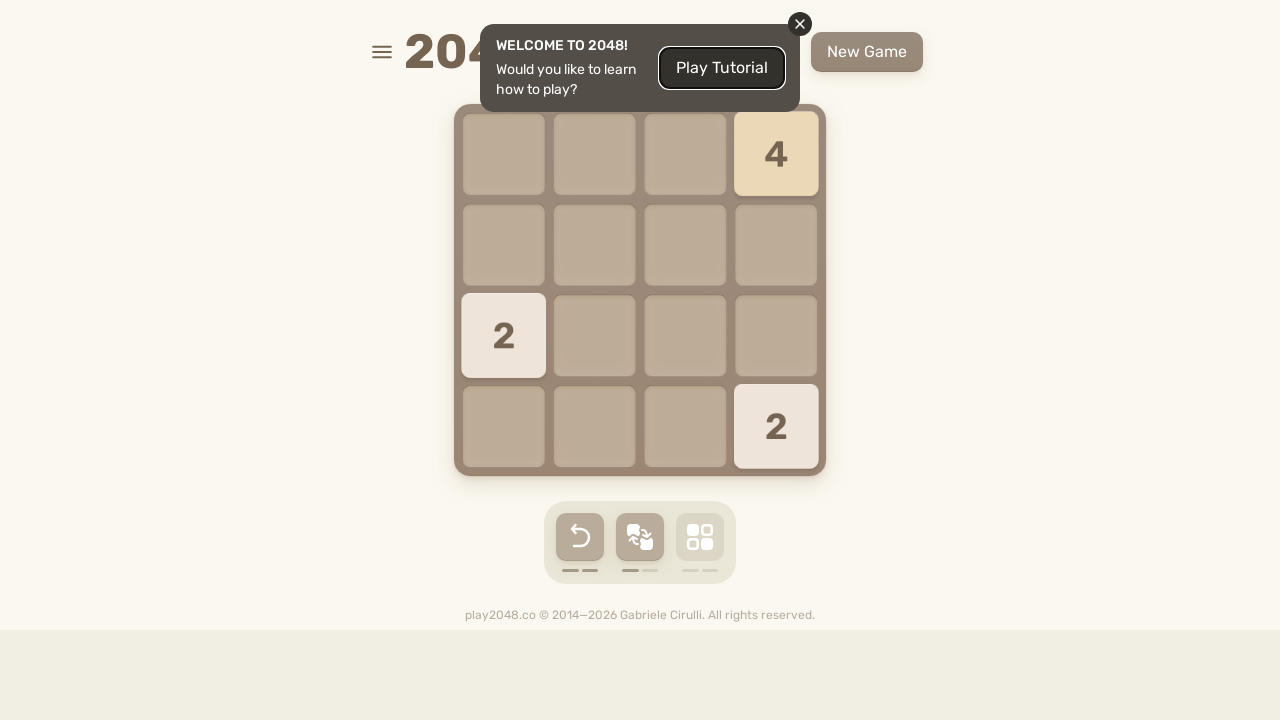

Pressed ArrowLeft key in 2048 game
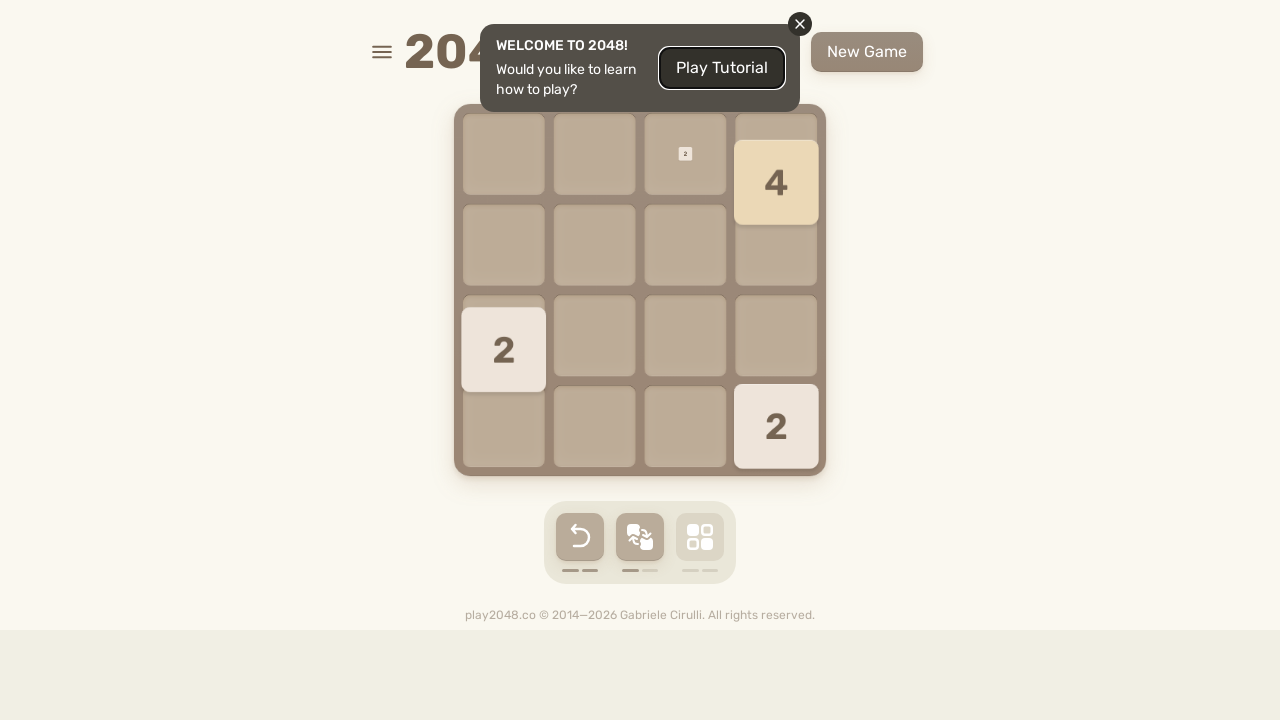

Pressed ArrowUp key in 2048 game
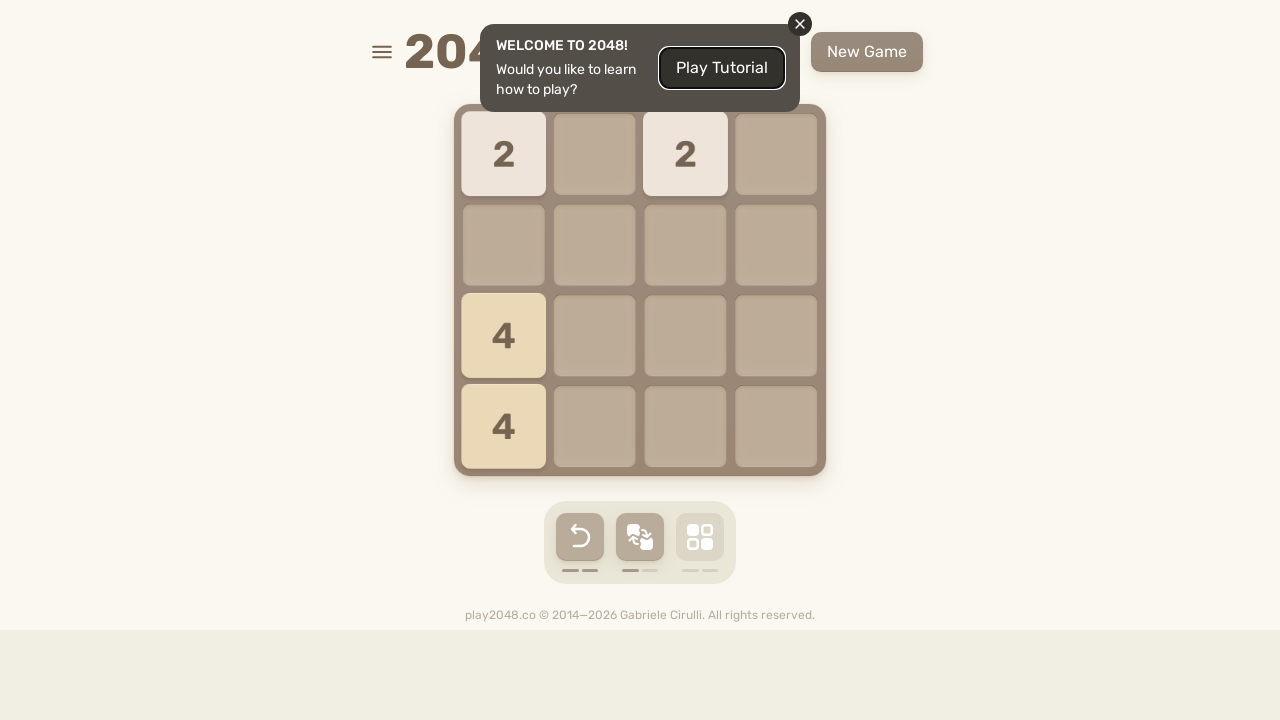

Pressed ArrowRight key in 2048 game
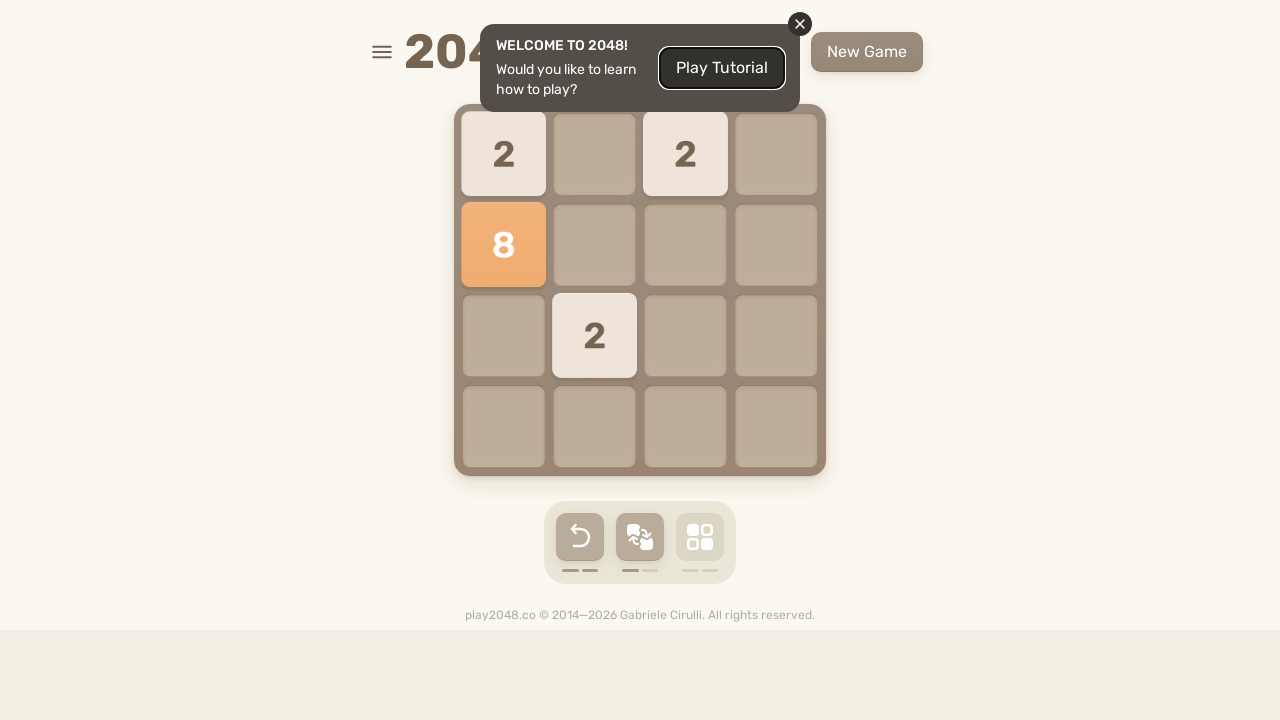

Pressed ArrowDown key in 2048 game
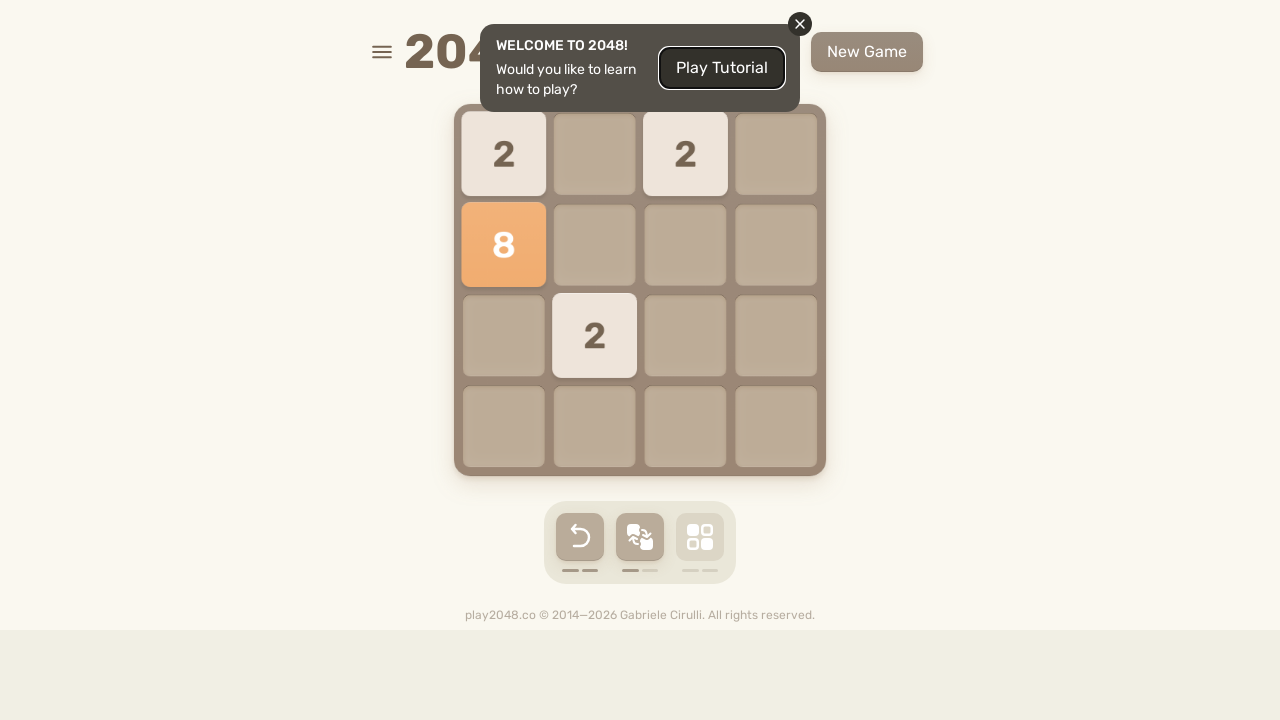

Pressed ArrowLeft key in 2048 game
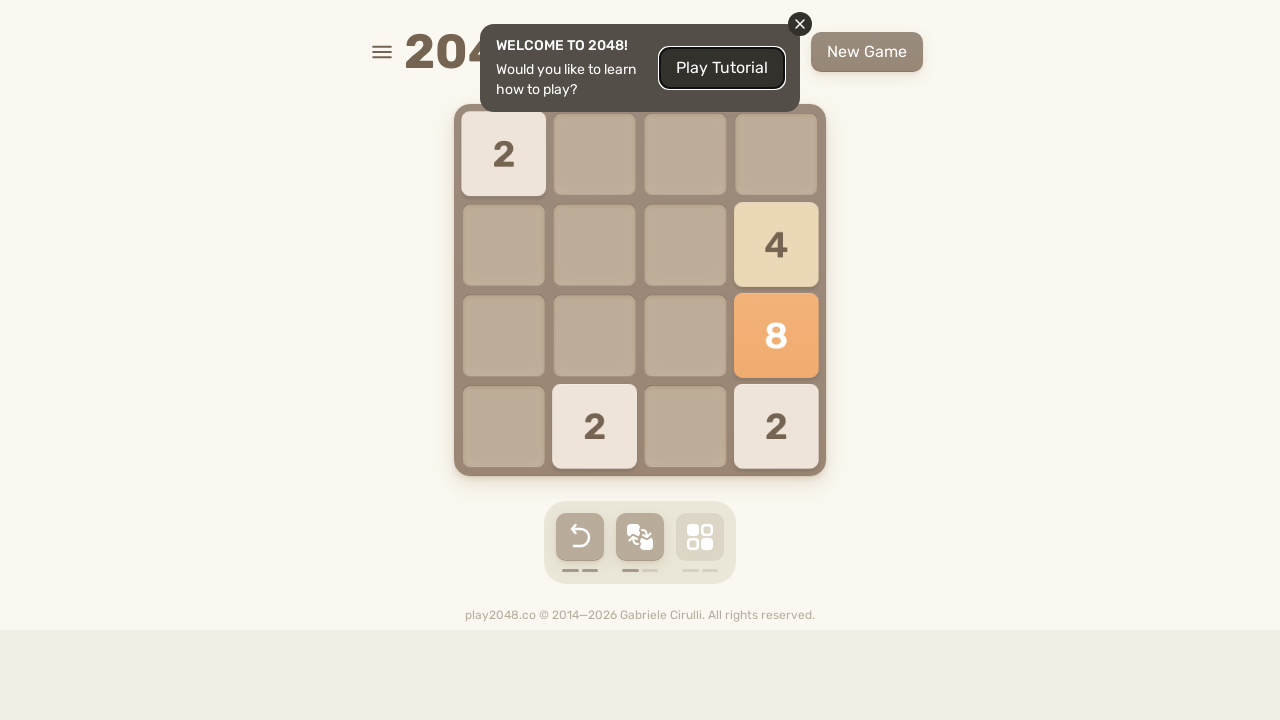

Pressed ArrowUp key in 2048 game
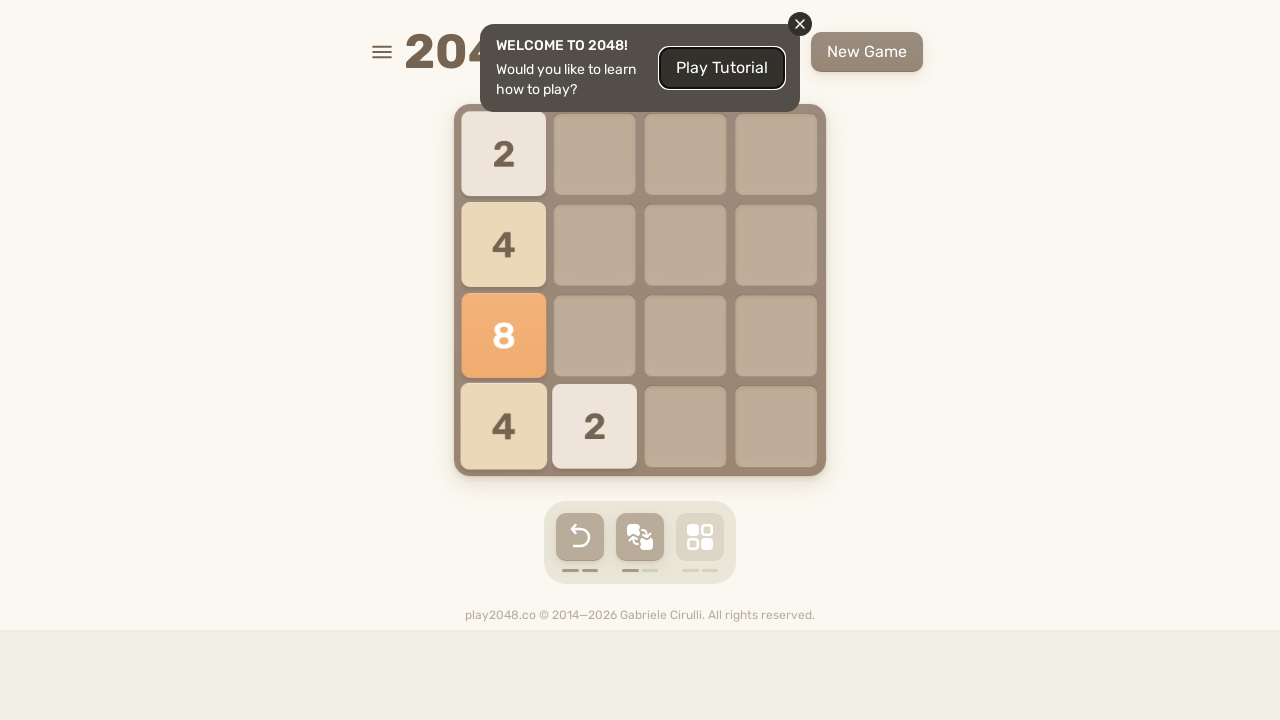

Pressed ArrowRight key in 2048 game
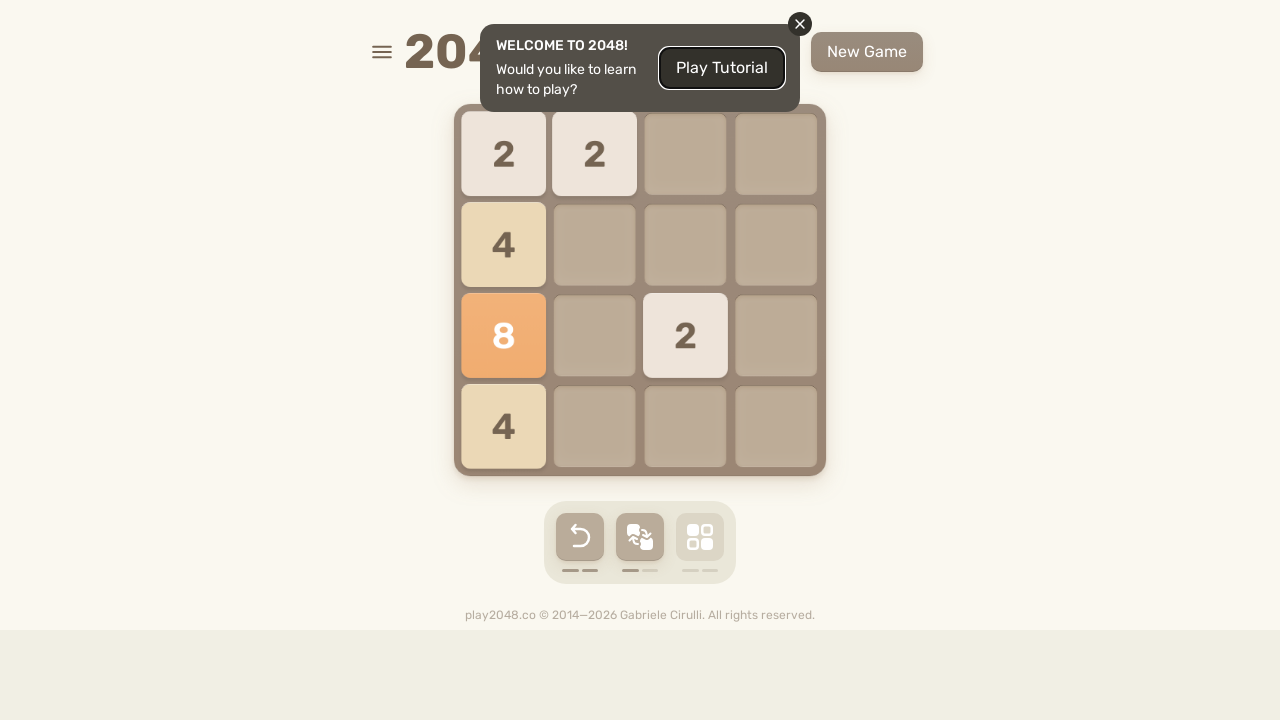

Pressed ArrowDown key in 2048 game
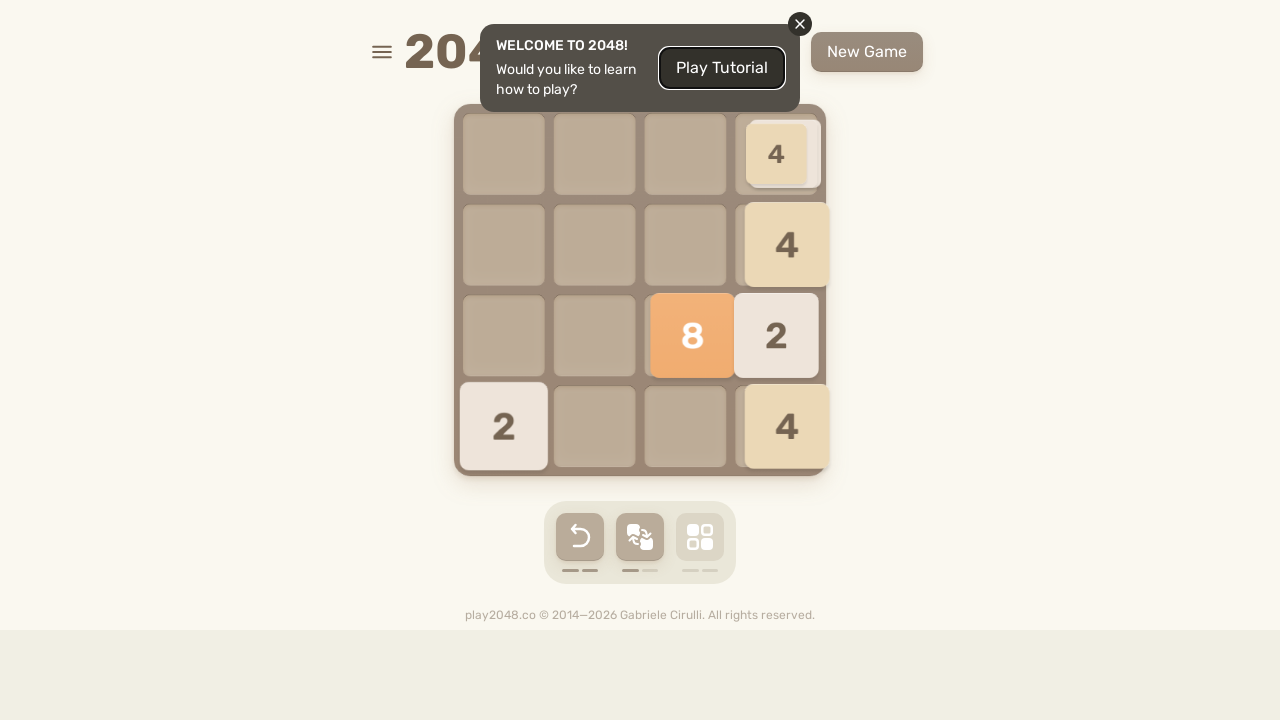

Pressed ArrowLeft key in 2048 game
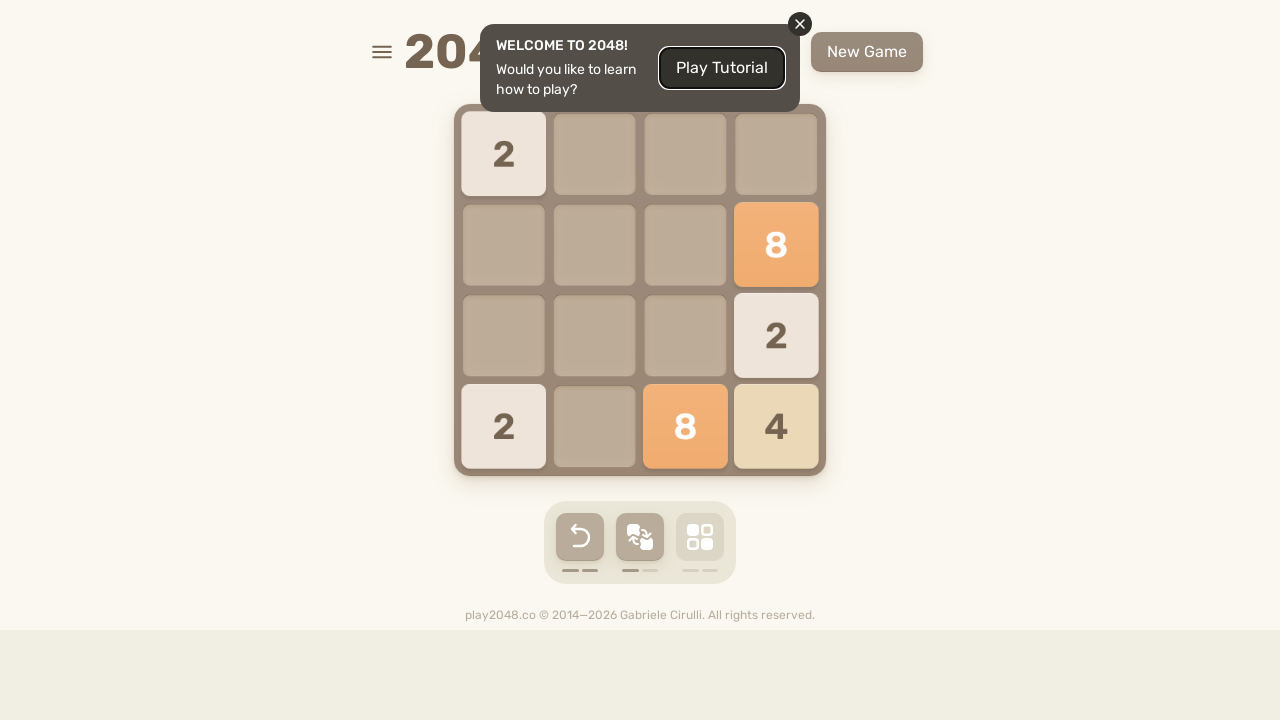

Pressed ArrowUp key in 2048 game
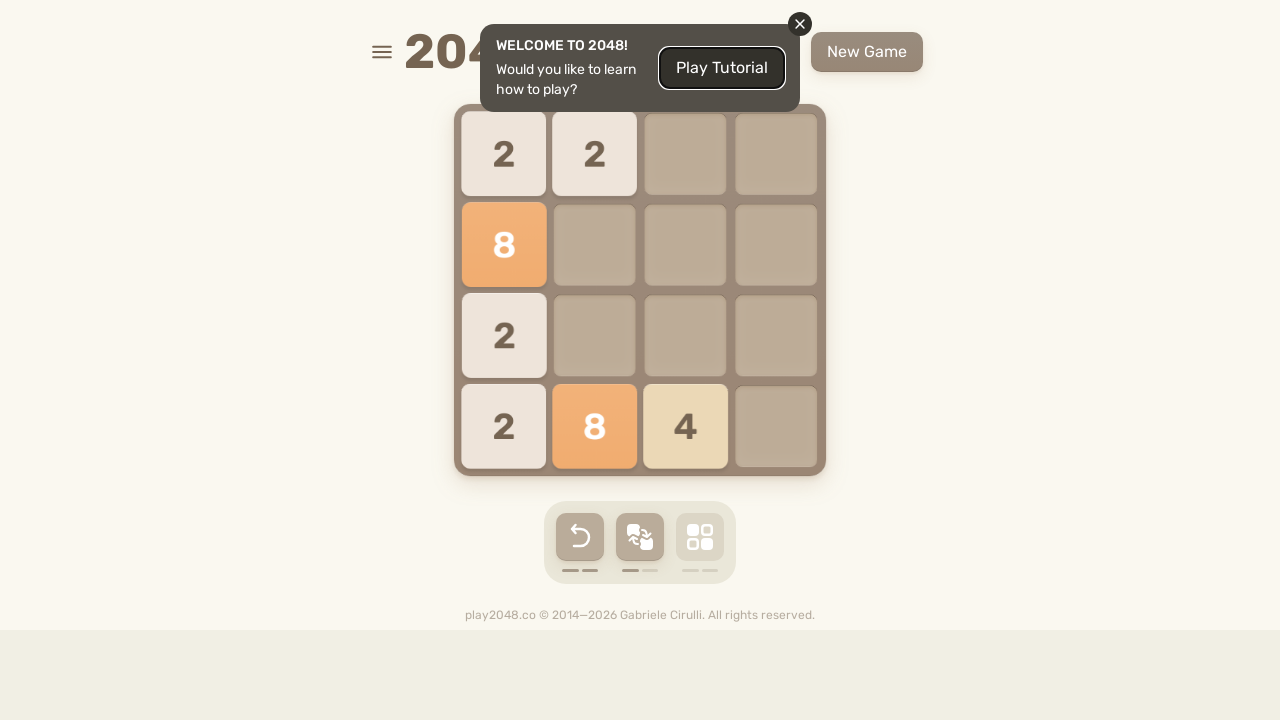

Pressed ArrowRight key in 2048 game
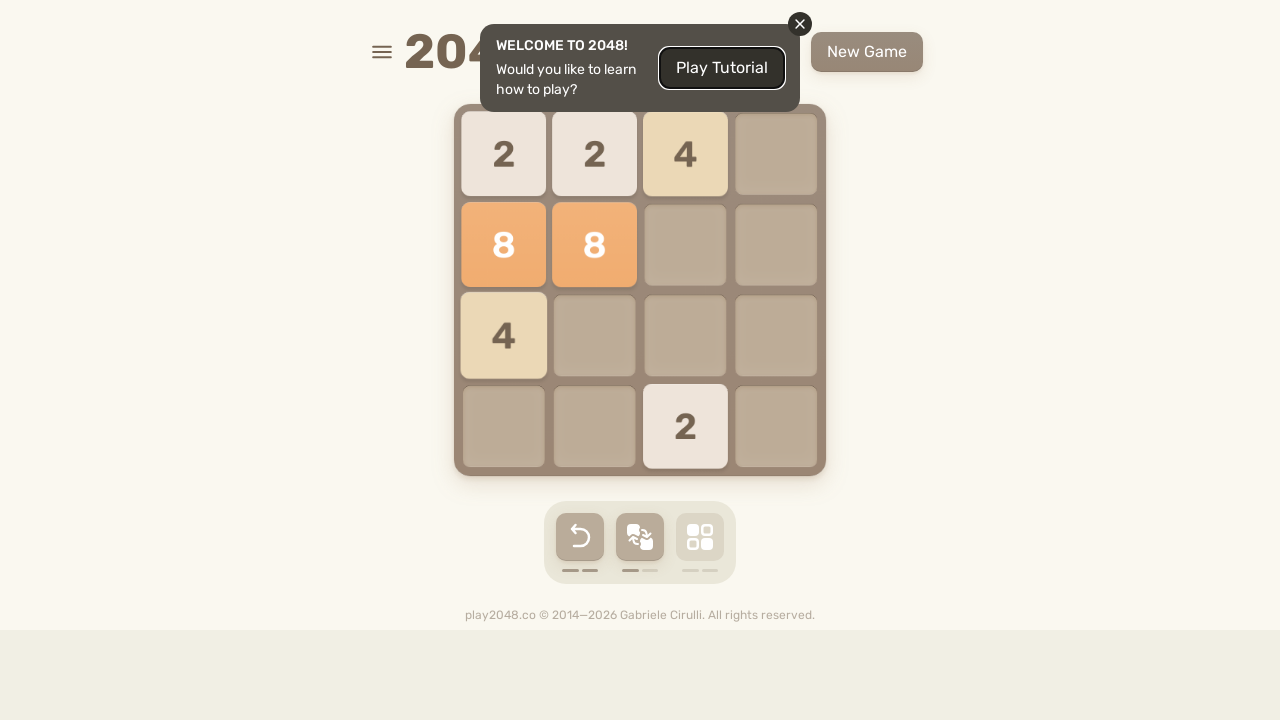

Pressed ArrowDown key in 2048 game
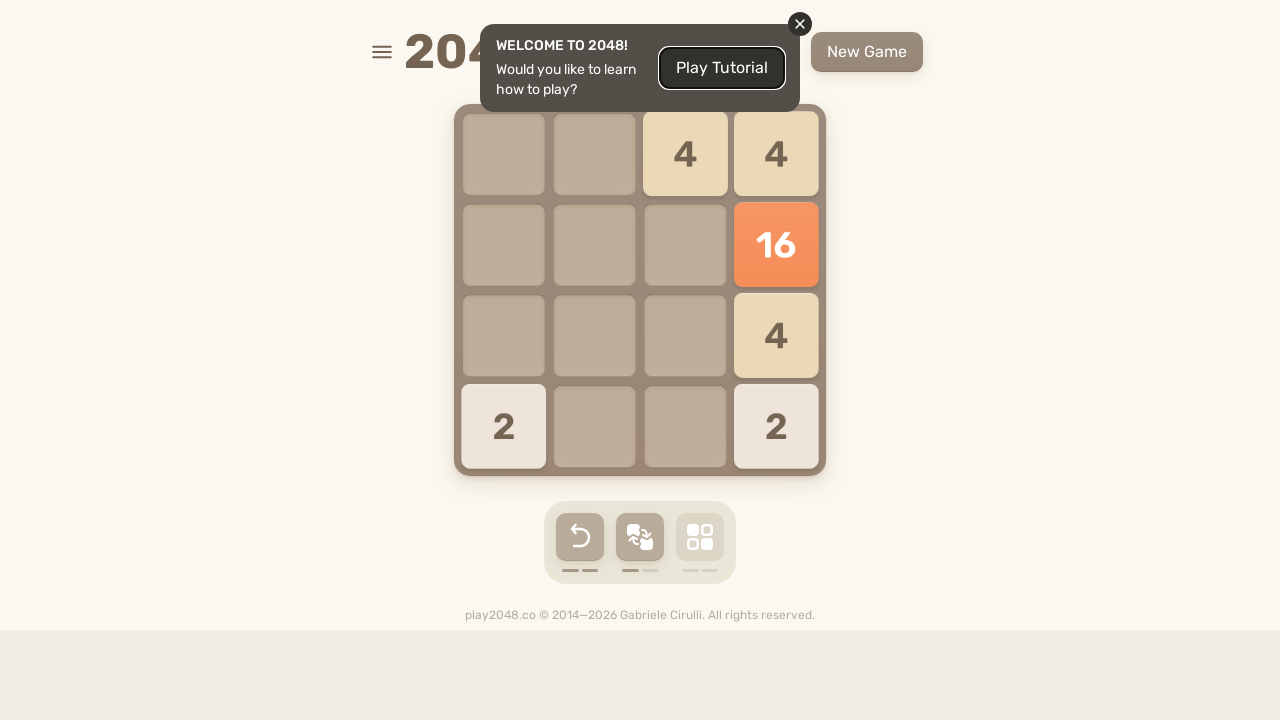

Pressed ArrowLeft key in 2048 game
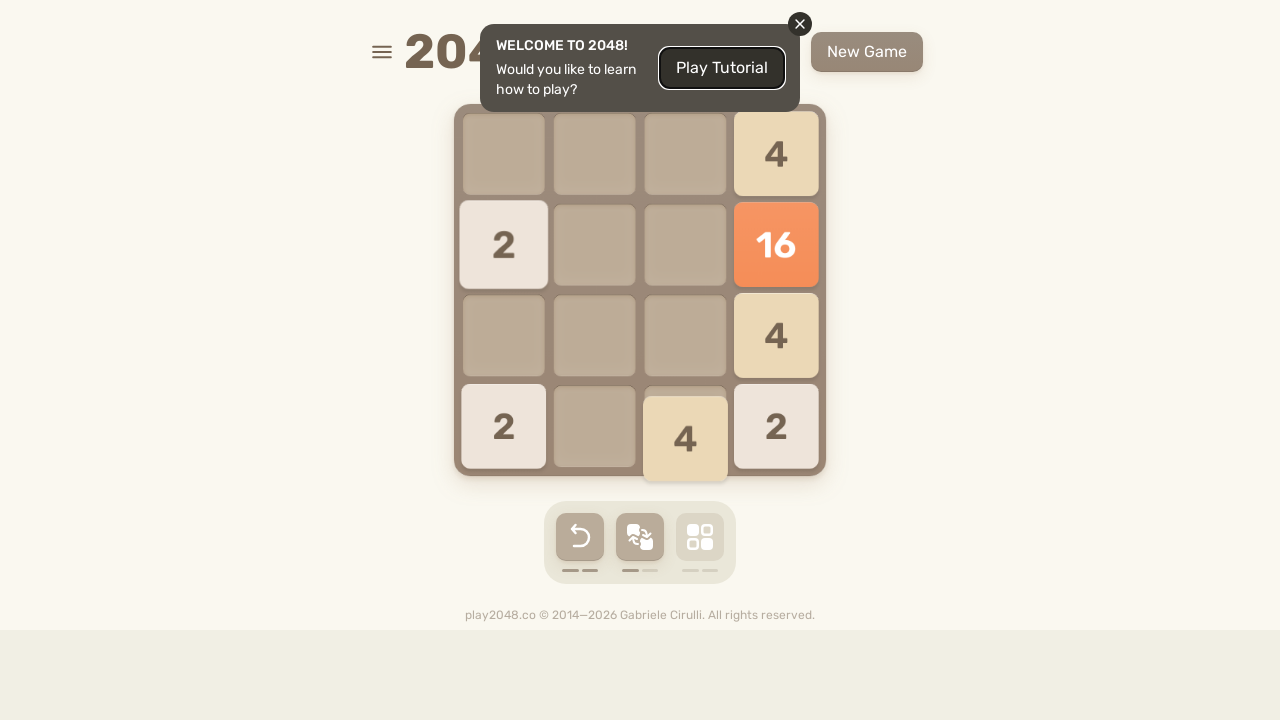

Pressed ArrowUp key in 2048 game
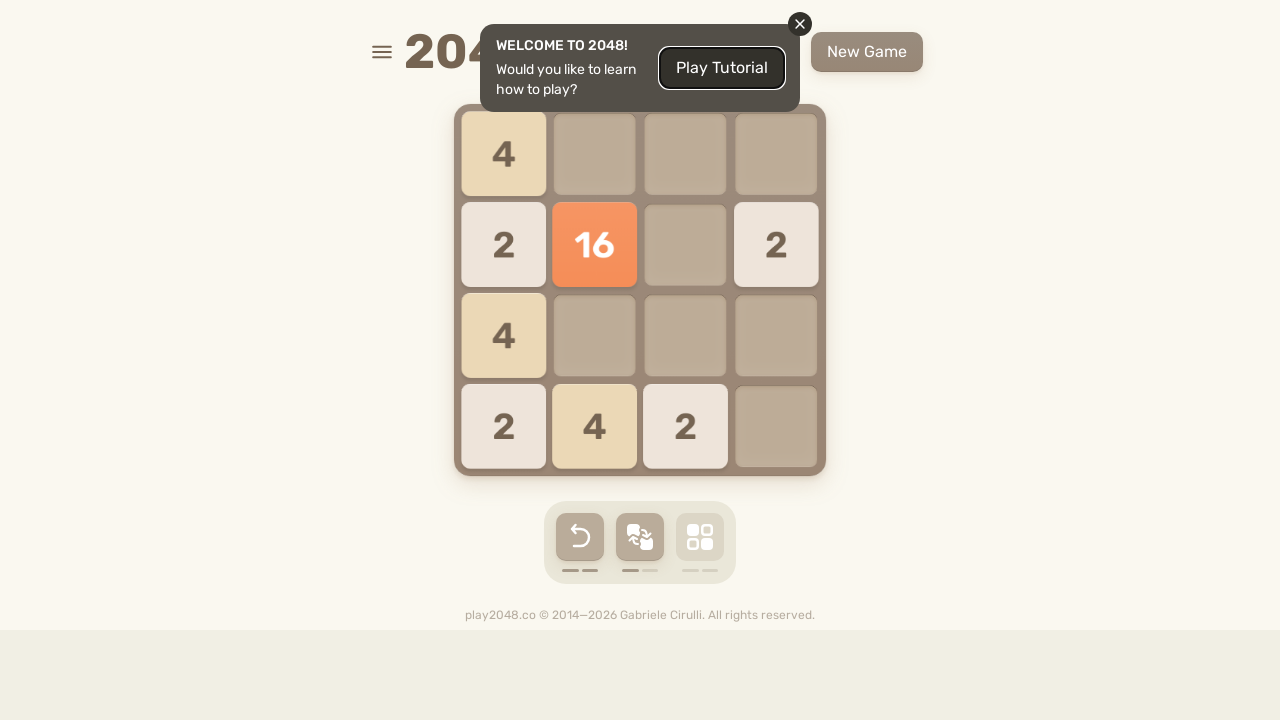

Pressed ArrowRight key in 2048 game
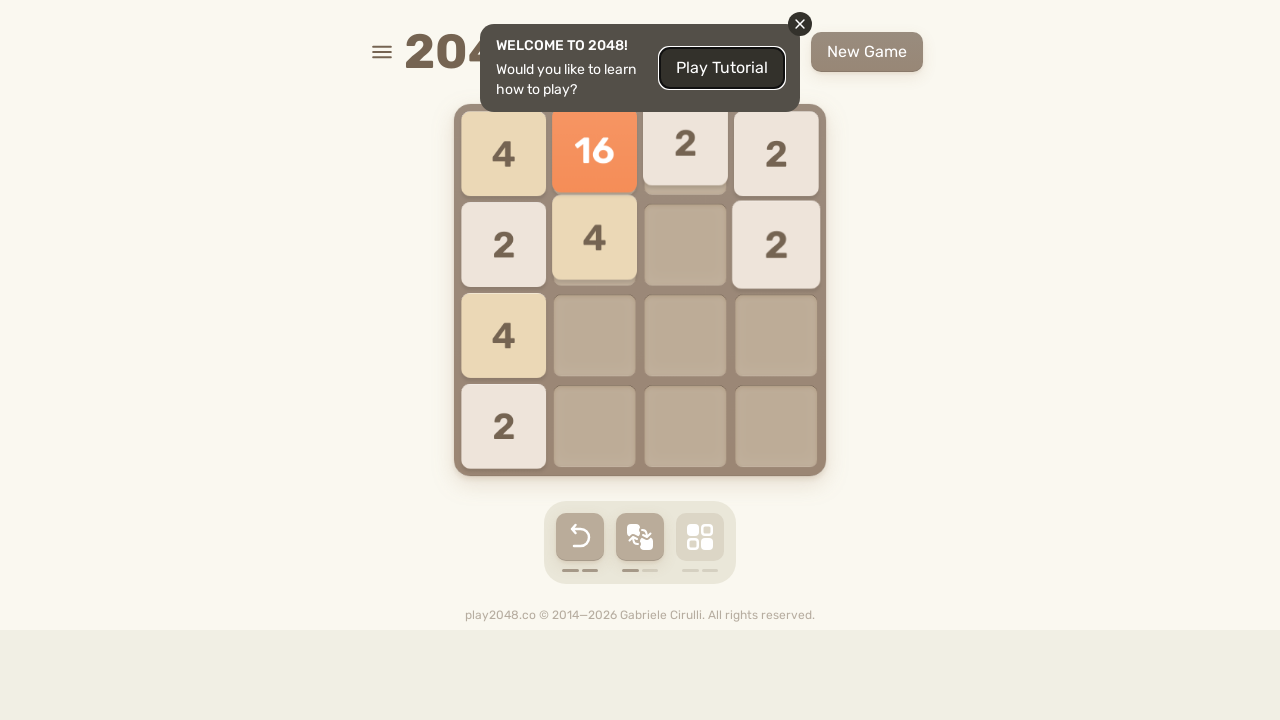

Pressed ArrowDown key in 2048 game
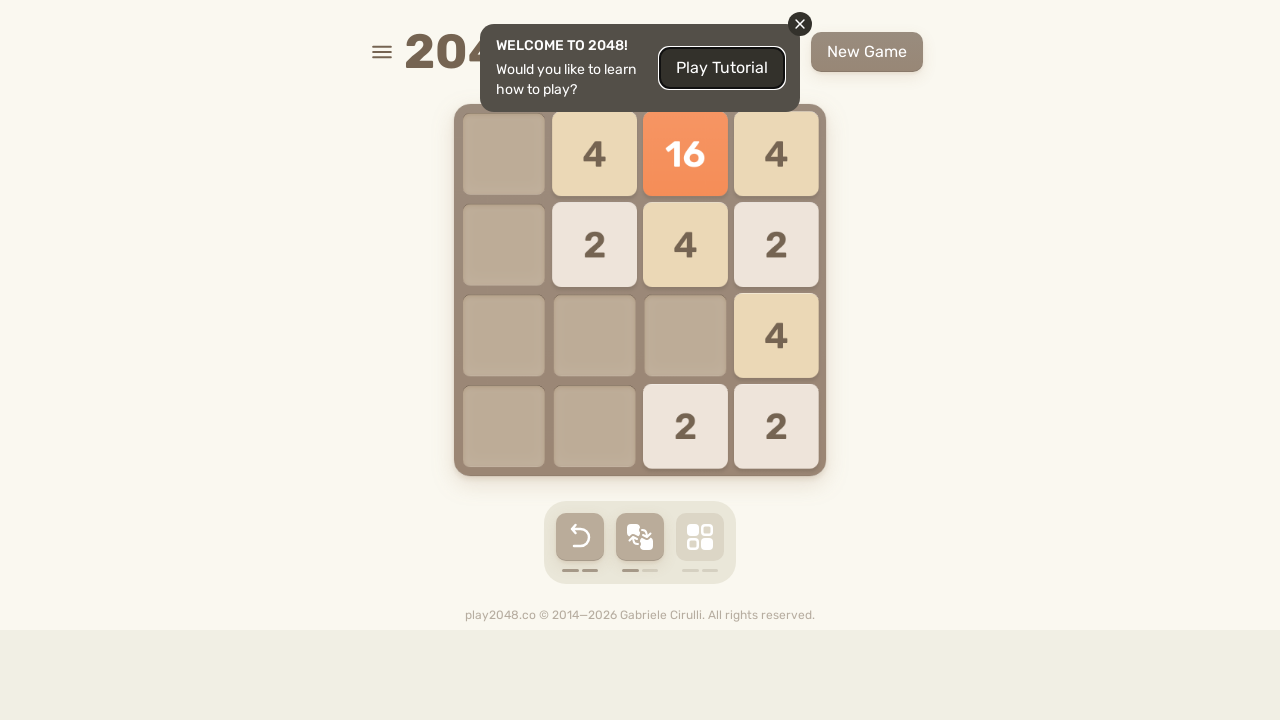

Pressed ArrowLeft key in 2048 game
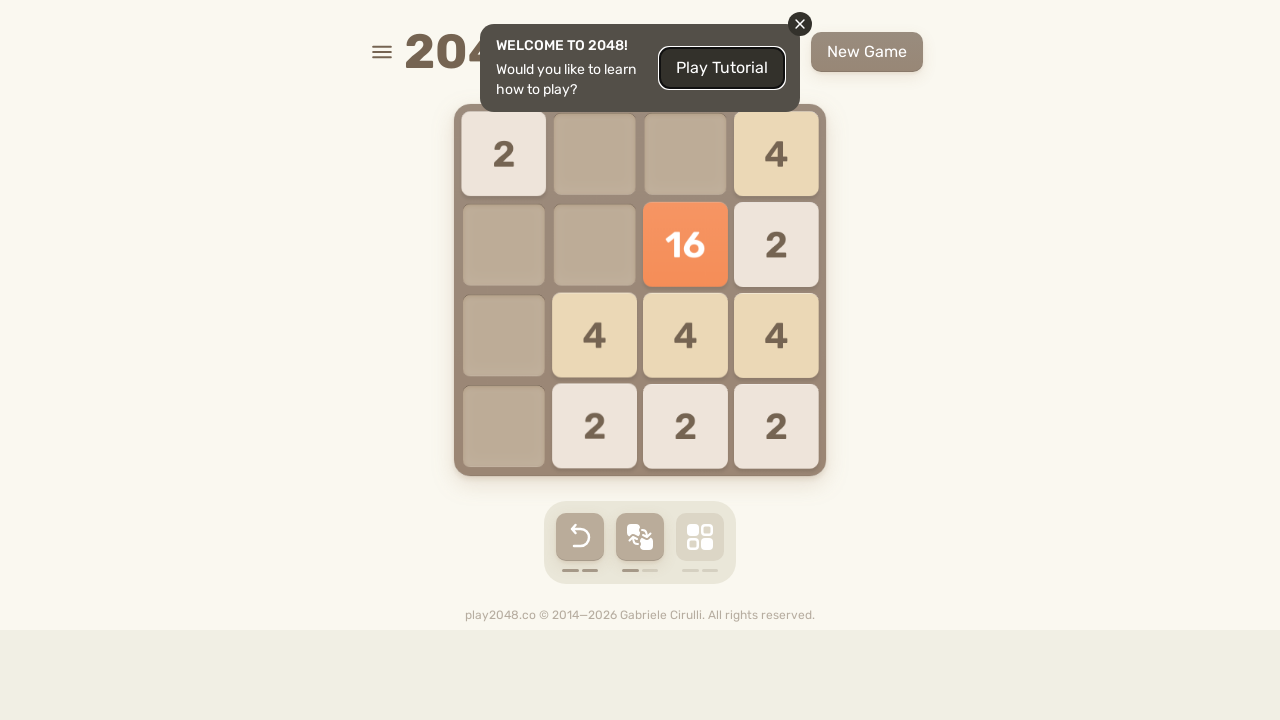

Pressed ArrowUp key in 2048 game
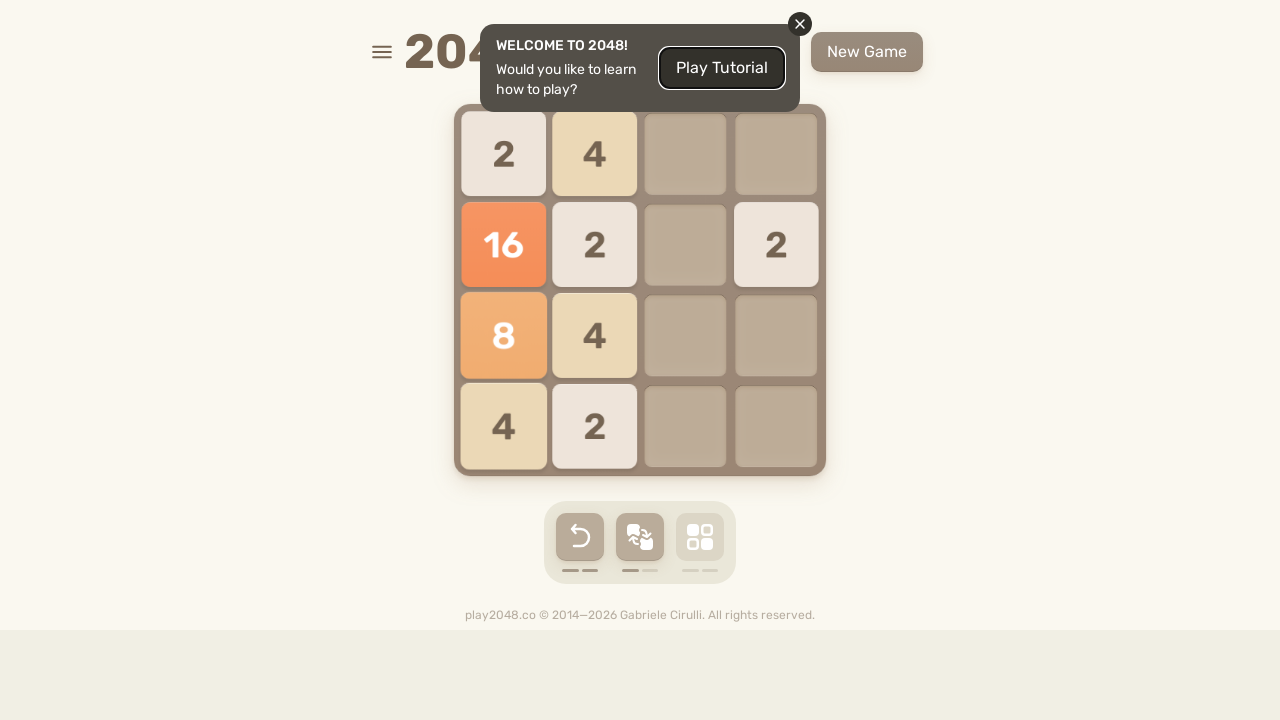

Pressed ArrowRight key in 2048 game
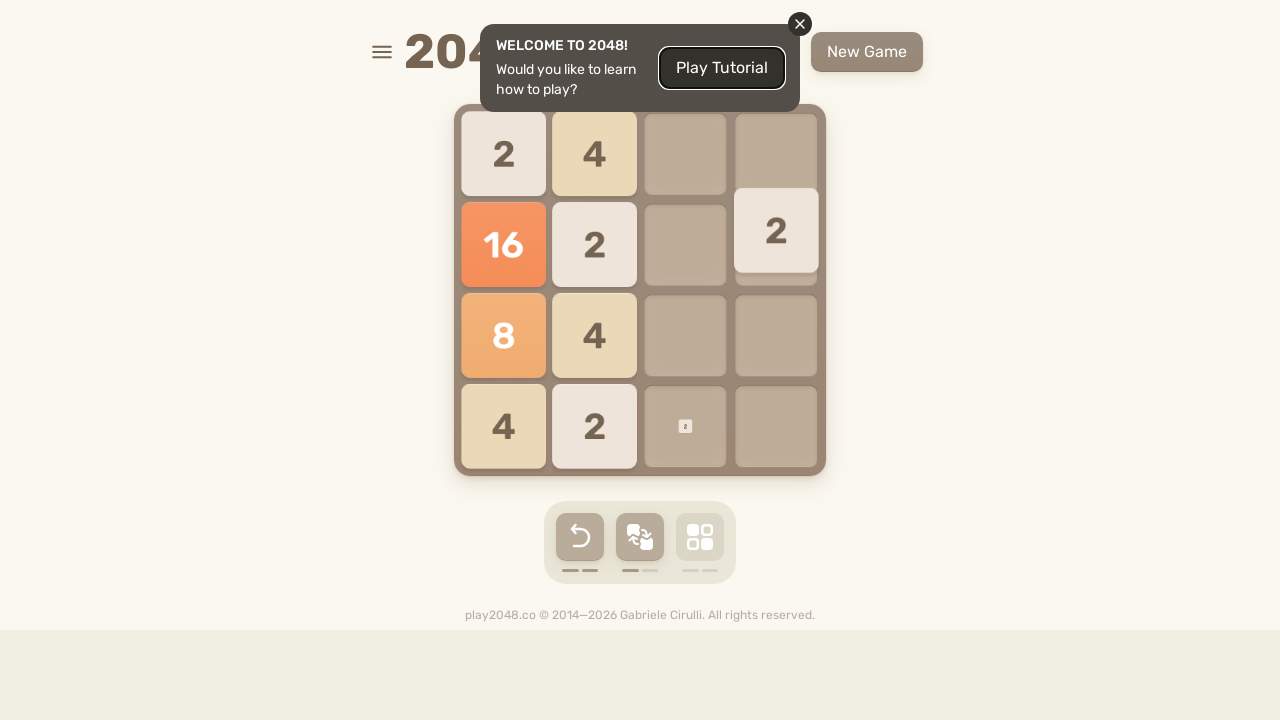

Pressed ArrowDown key in 2048 game
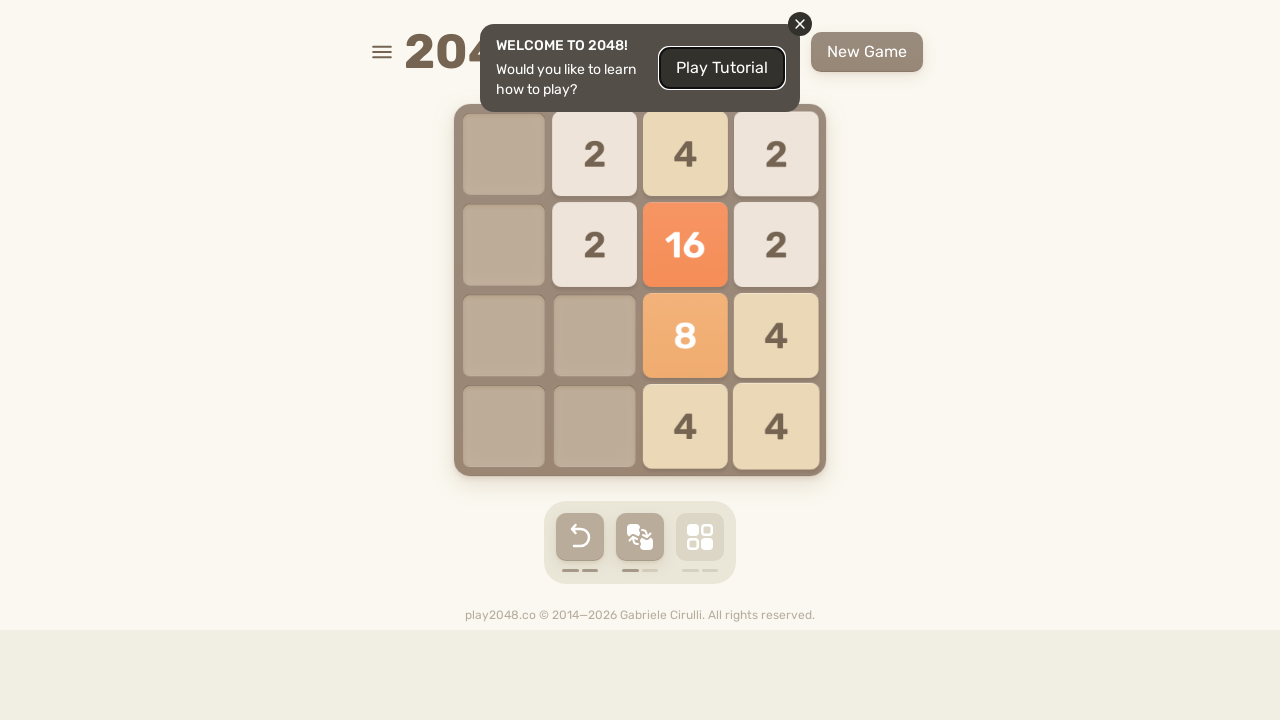

Pressed ArrowLeft key in 2048 game
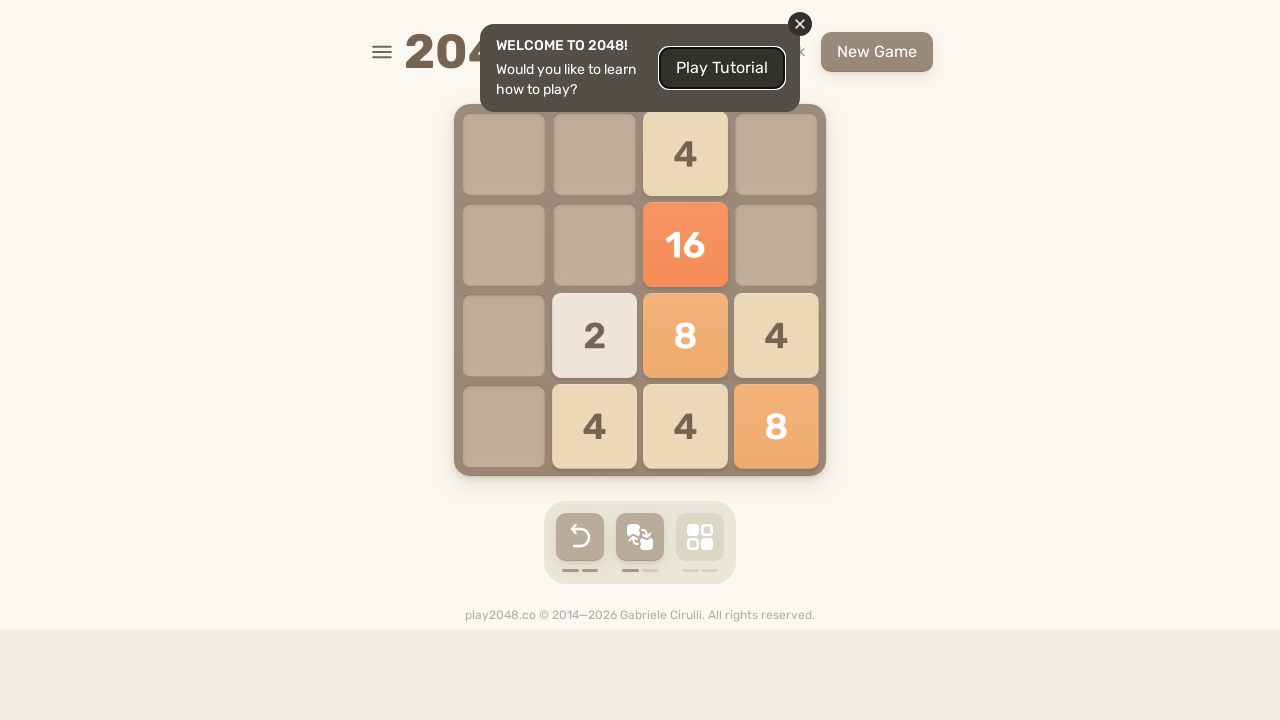

Pressed ArrowUp key in 2048 game
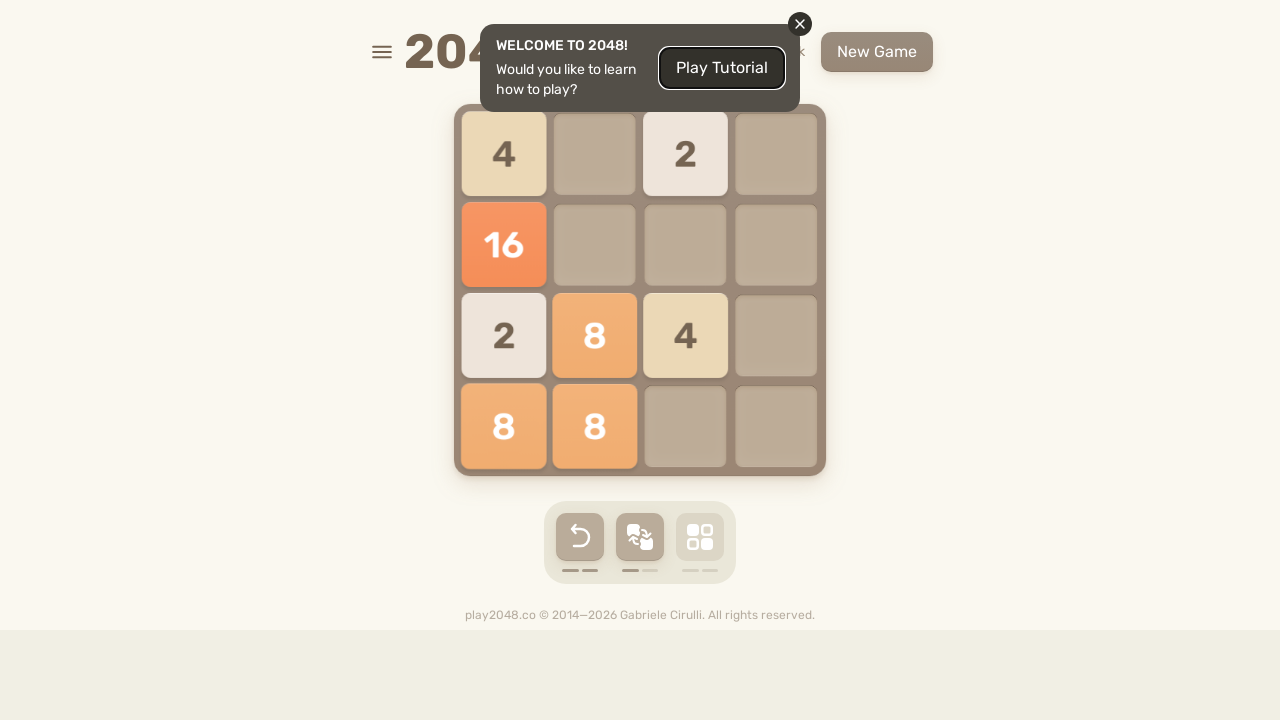

Pressed ArrowRight key in 2048 game
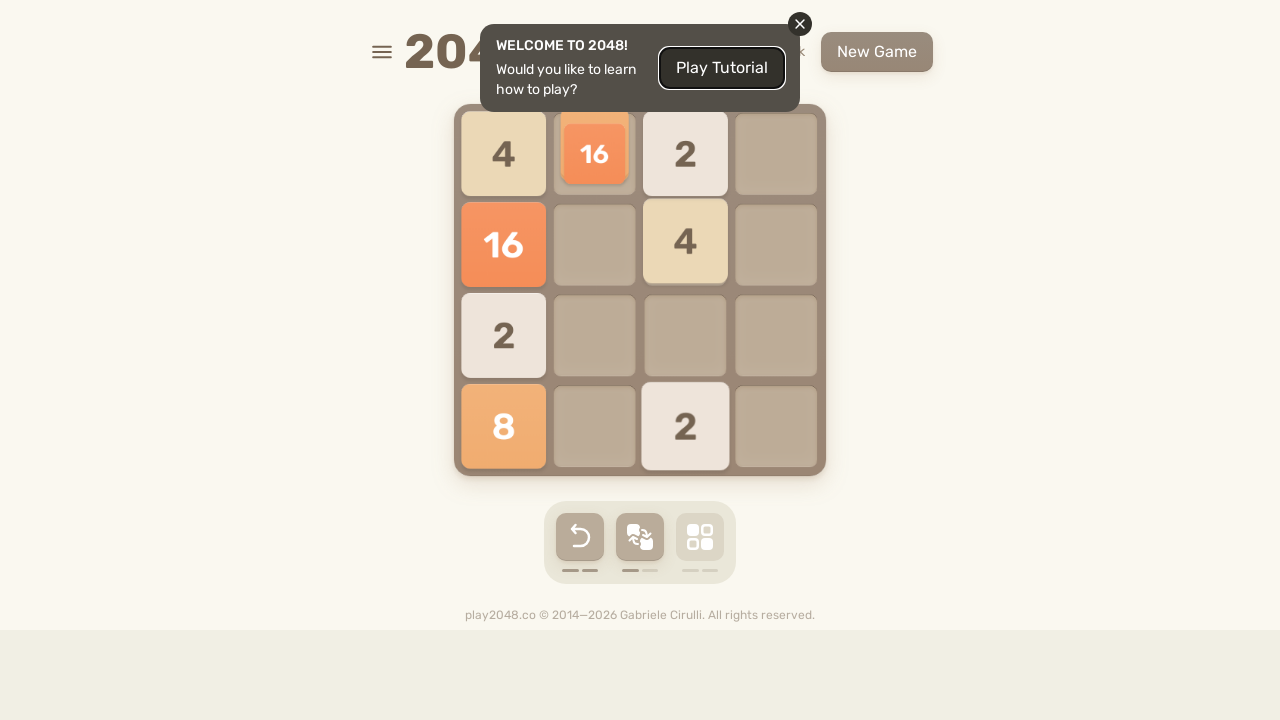

Pressed ArrowDown key in 2048 game
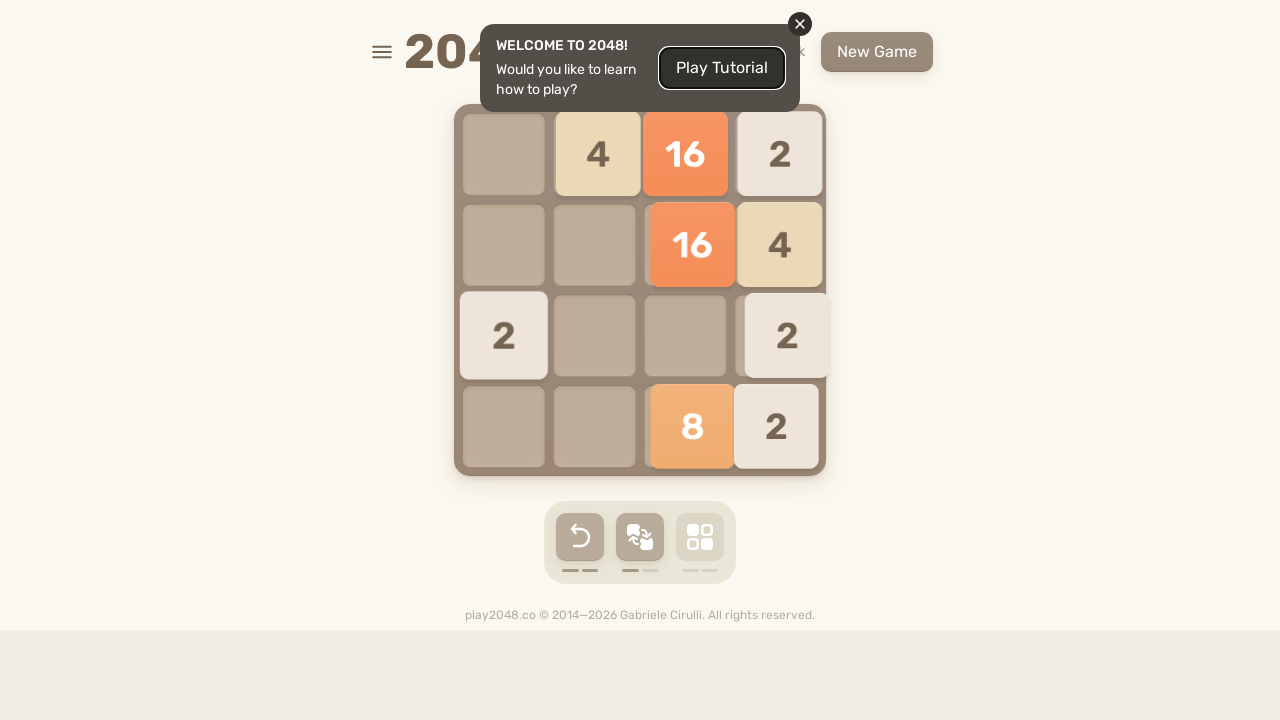

Pressed ArrowLeft key in 2048 game
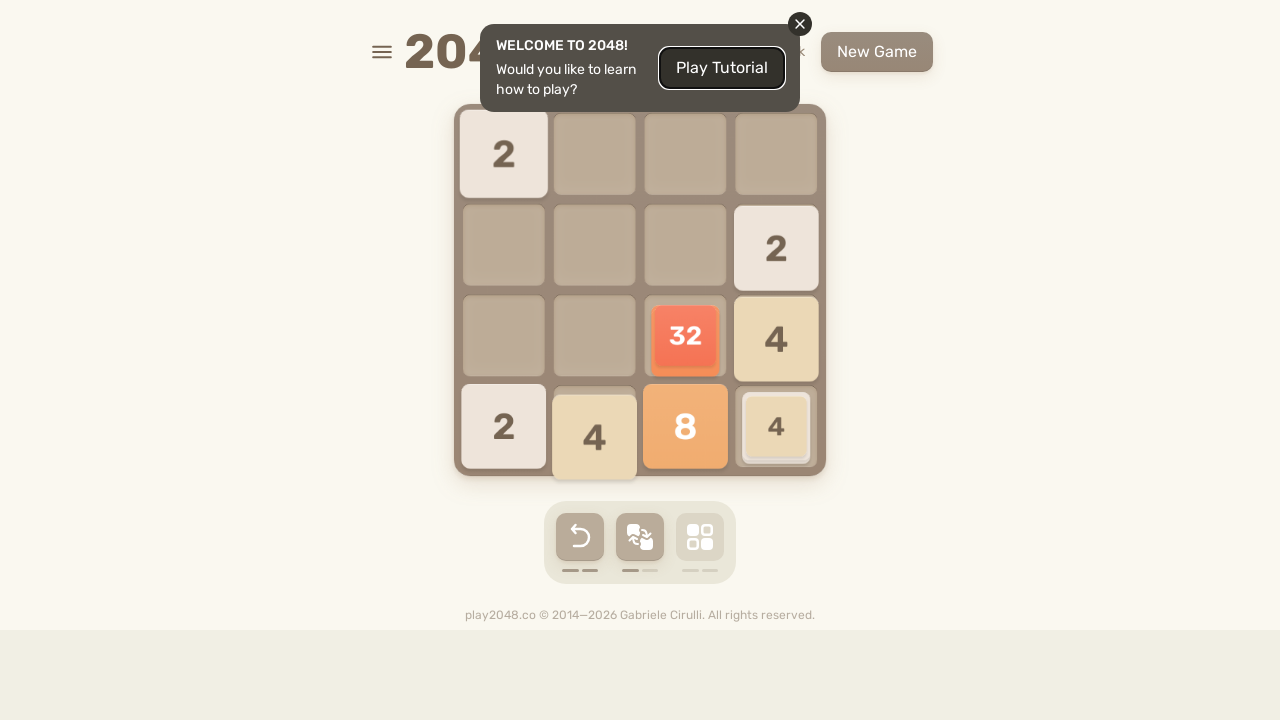

Pressed ArrowUp key in 2048 game
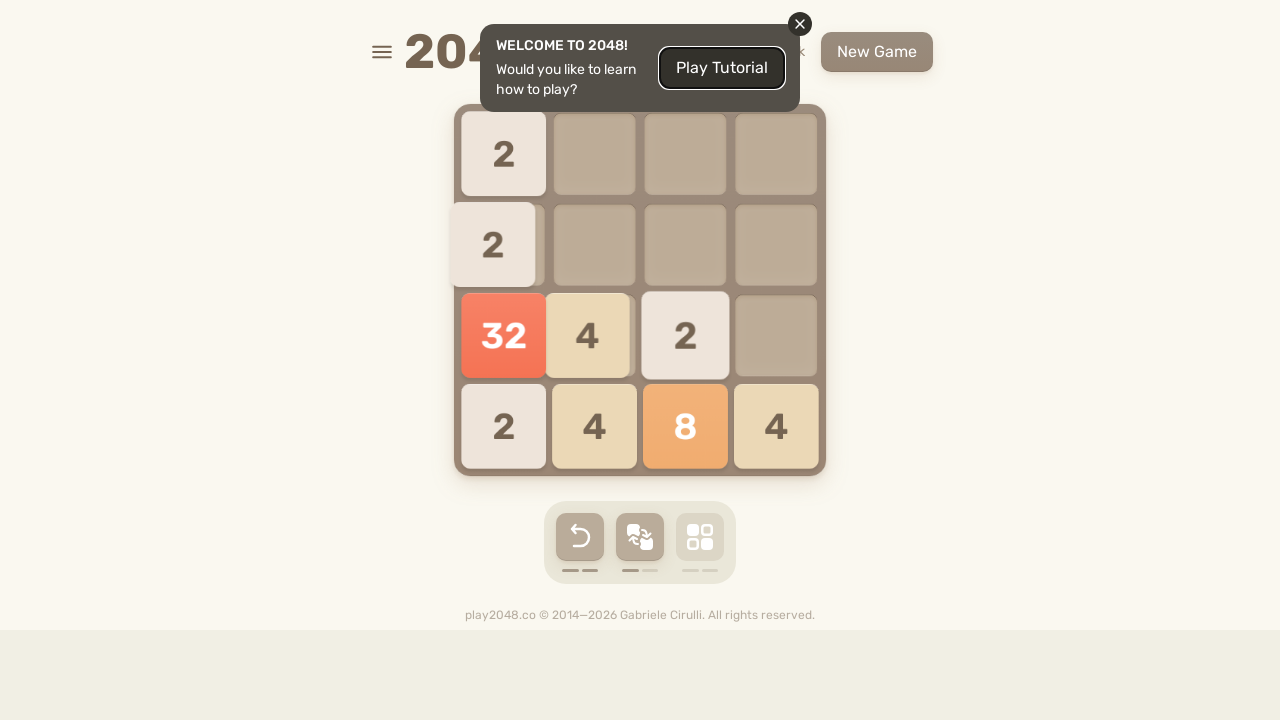

Pressed ArrowRight key in 2048 game
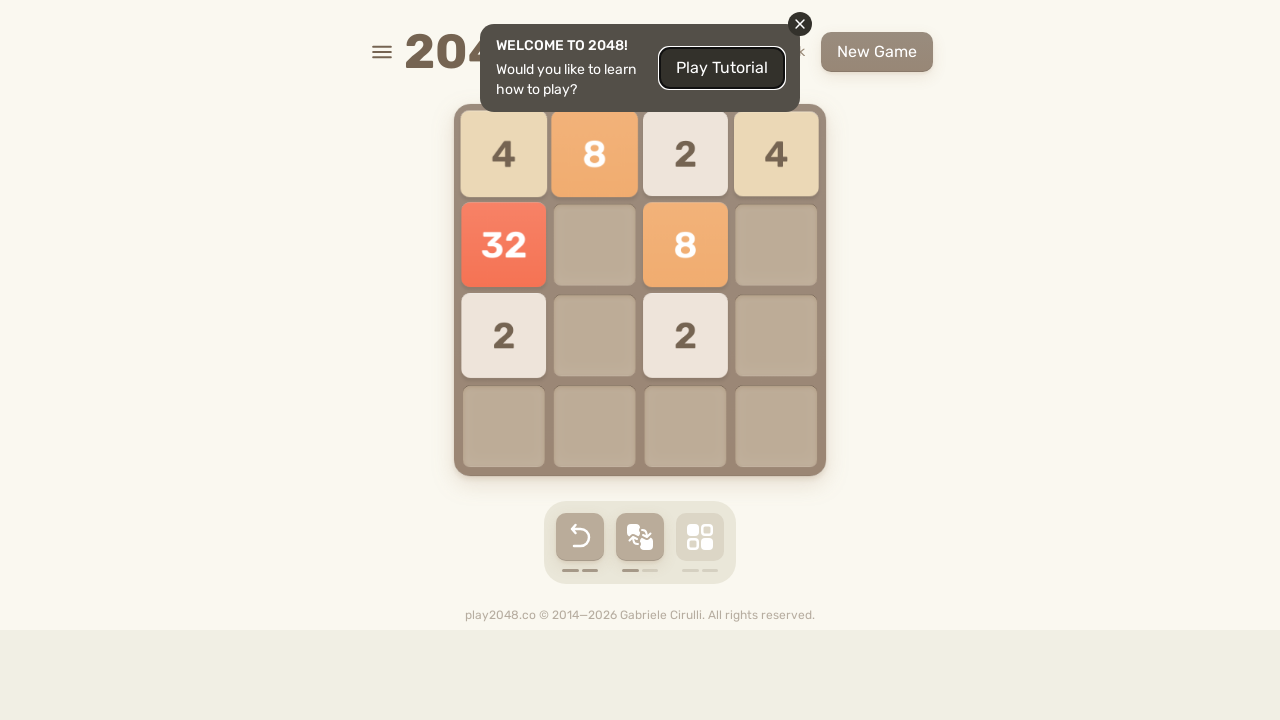

Pressed ArrowDown key in 2048 game
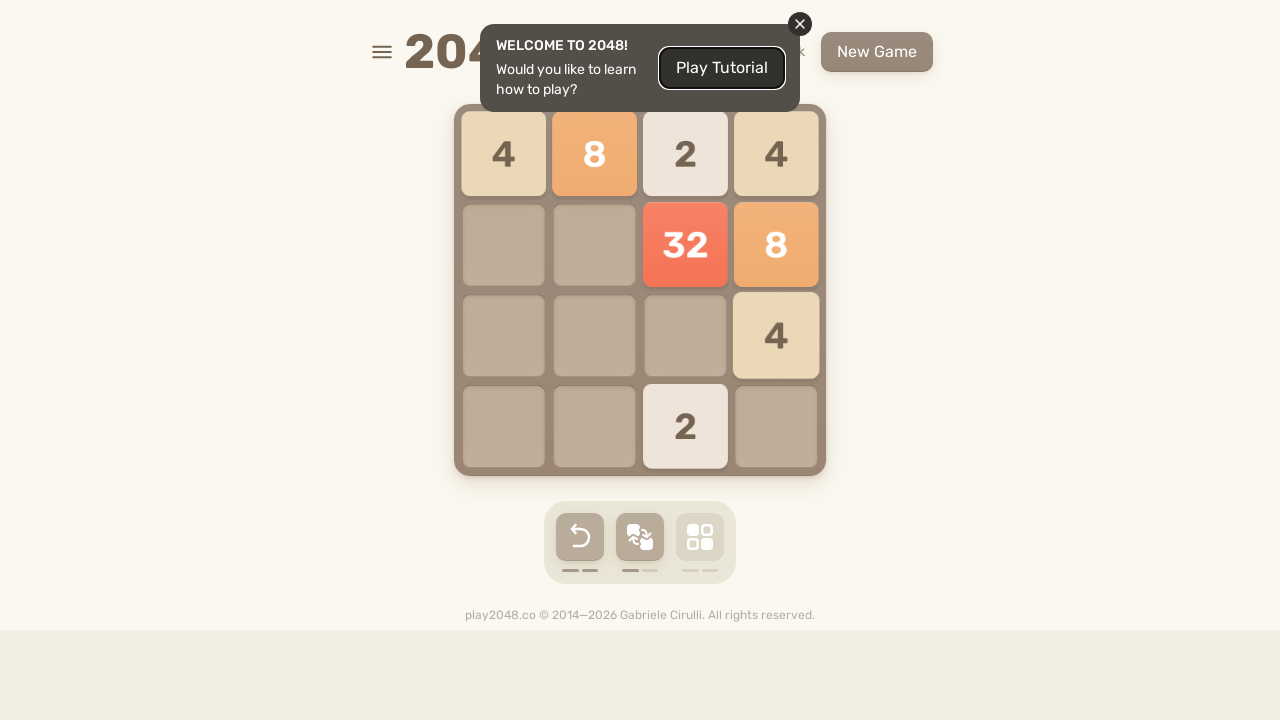

Pressed ArrowLeft key in 2048 game
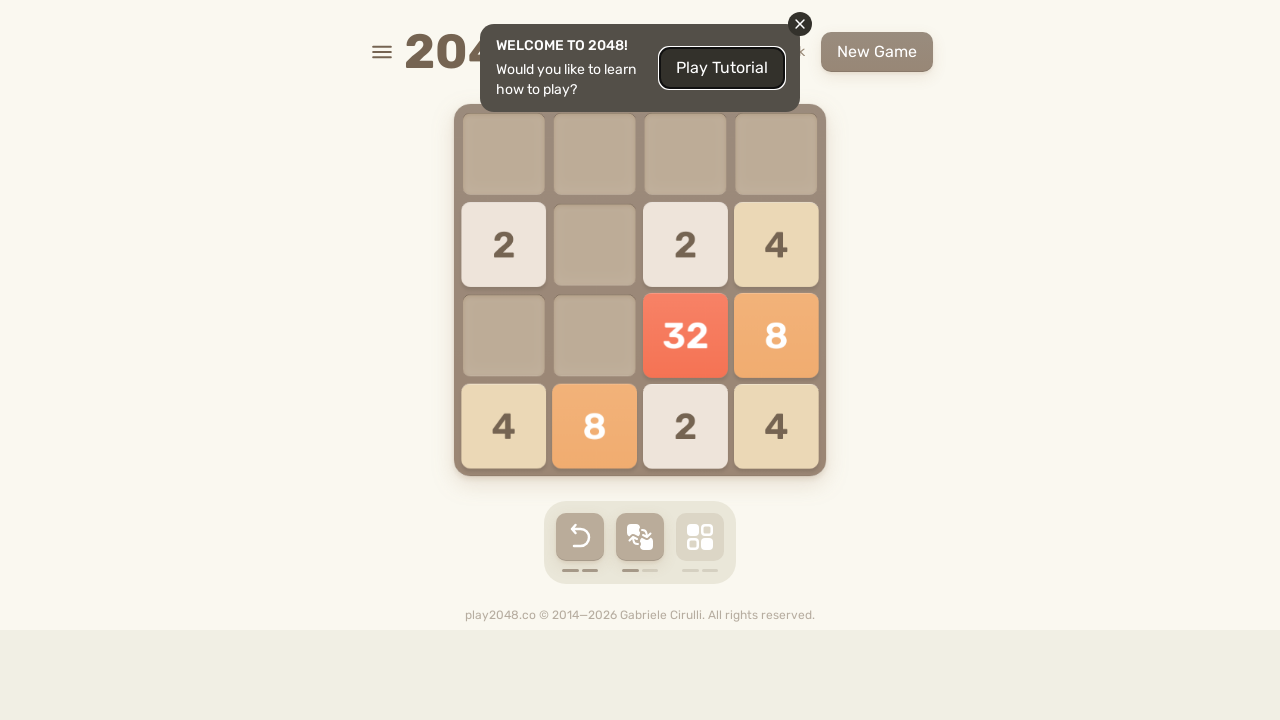

Pressed ArrowUp key in 2048 game
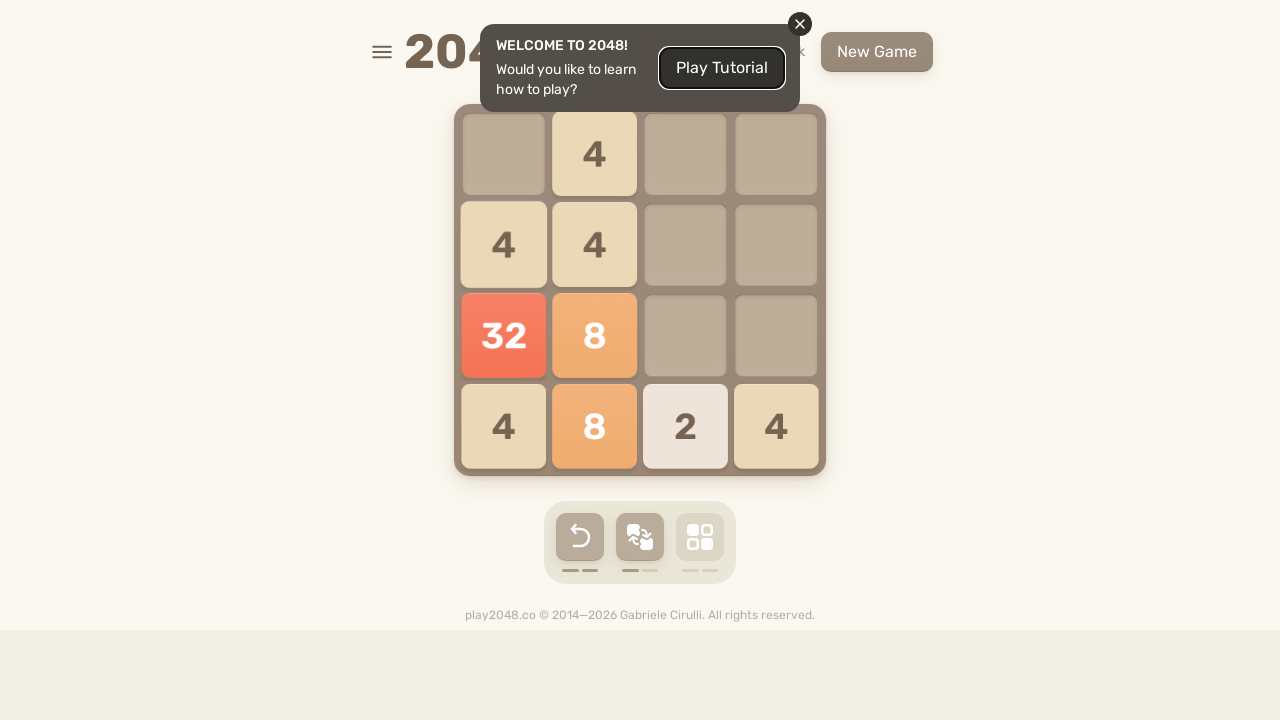

Pressed ArrowRight key in 2048 game
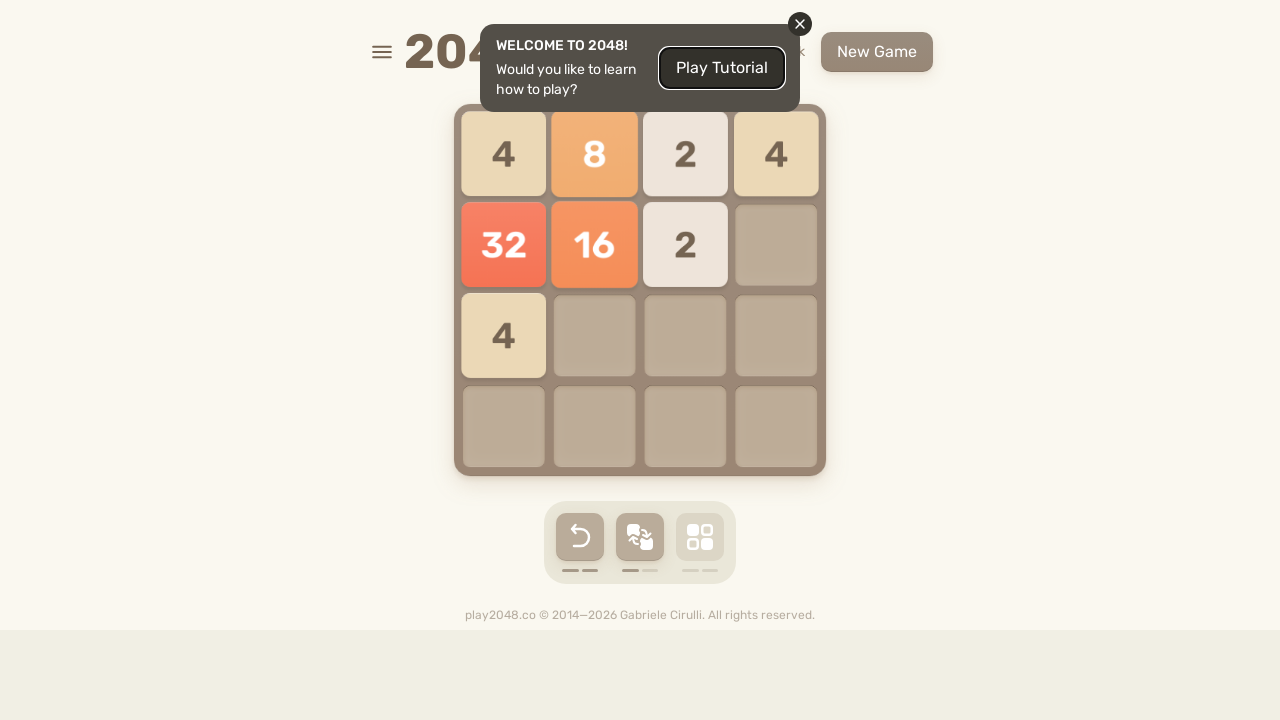

Pressed ArrowDown key in 2048 game
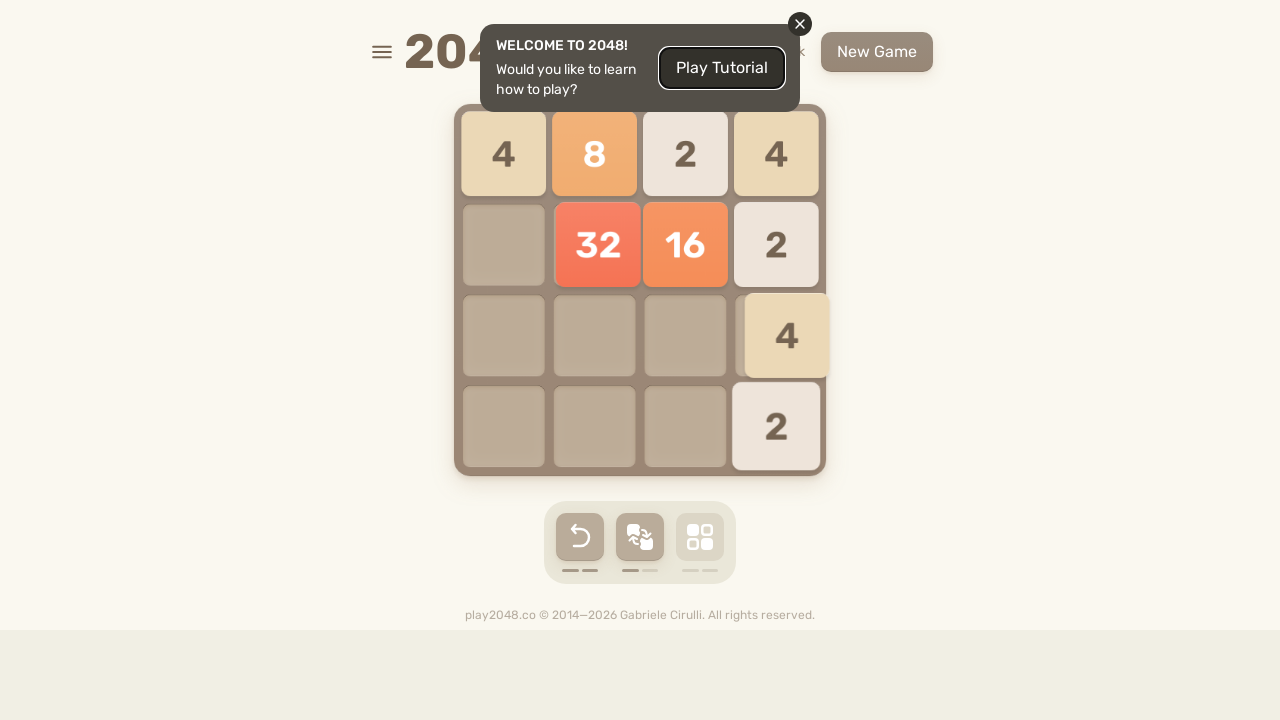

Pressed ArrowLeft key in 2048 game
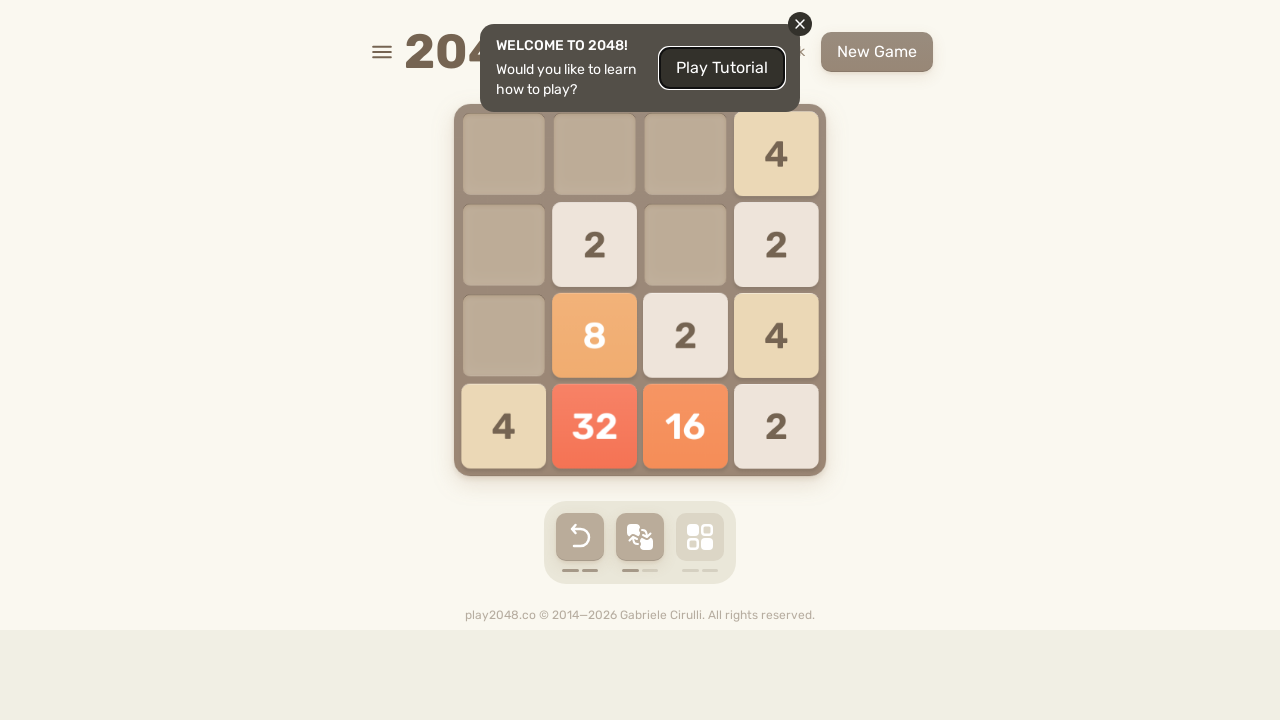

Pressed ArrowUp key in 2048 game
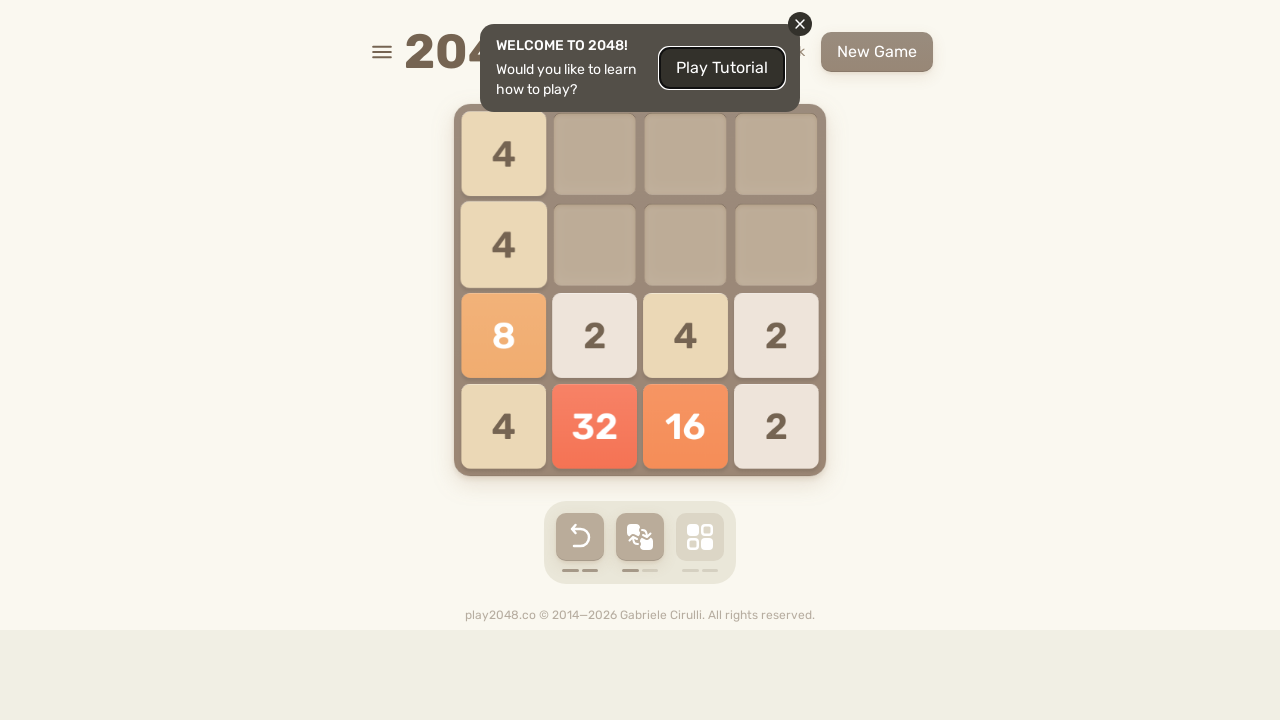

Pressed ArrowRight key in 2048 game
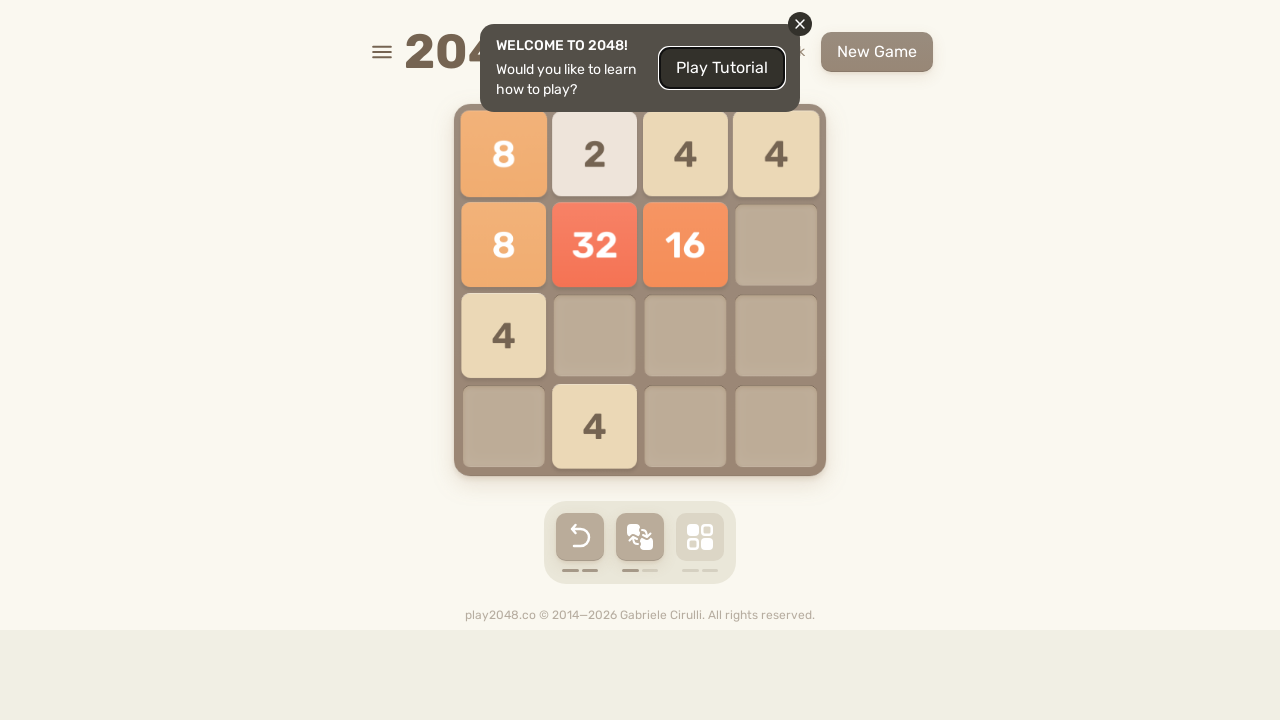

Pressed ArrowDown key in 2048 game
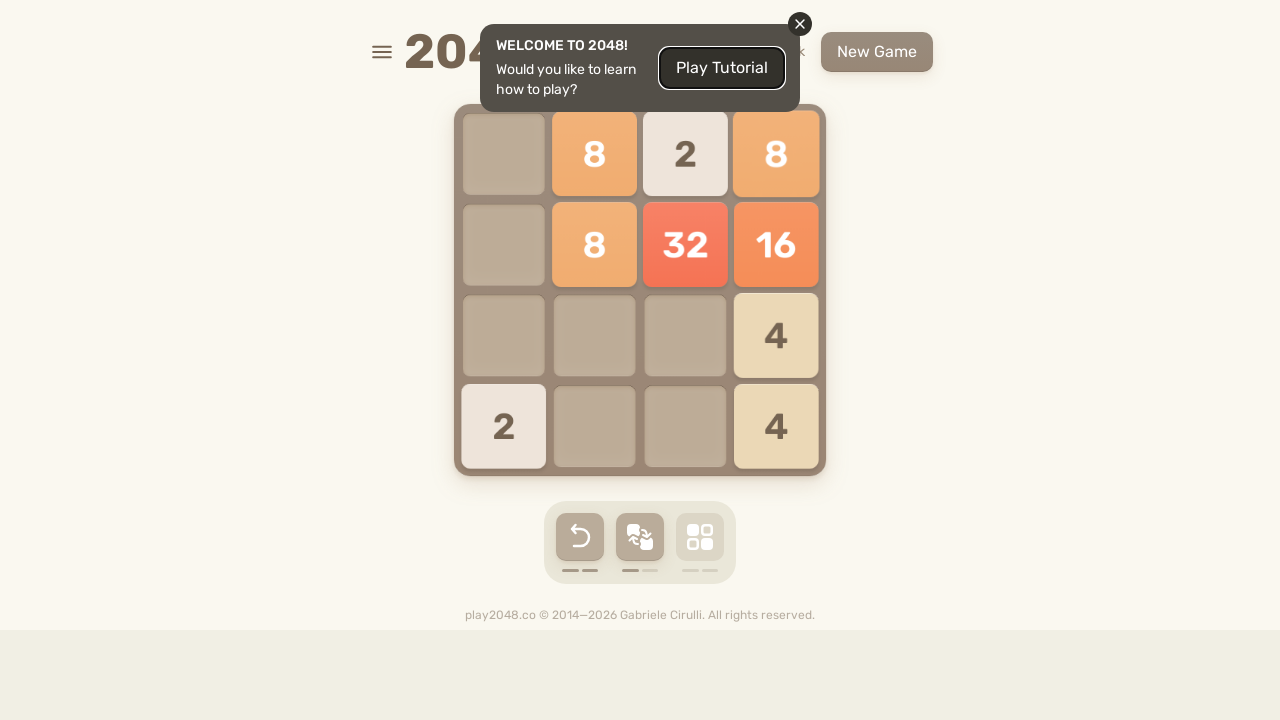

Pressed ArrowLeft key in 2048 game
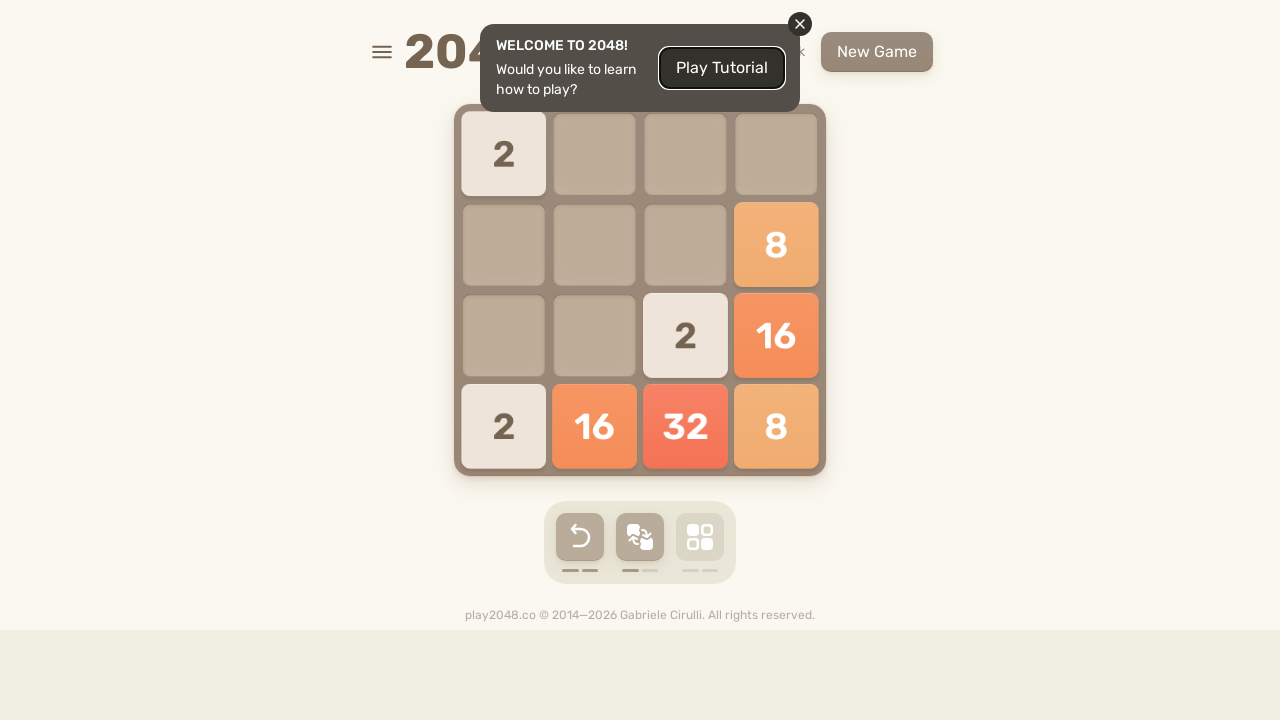

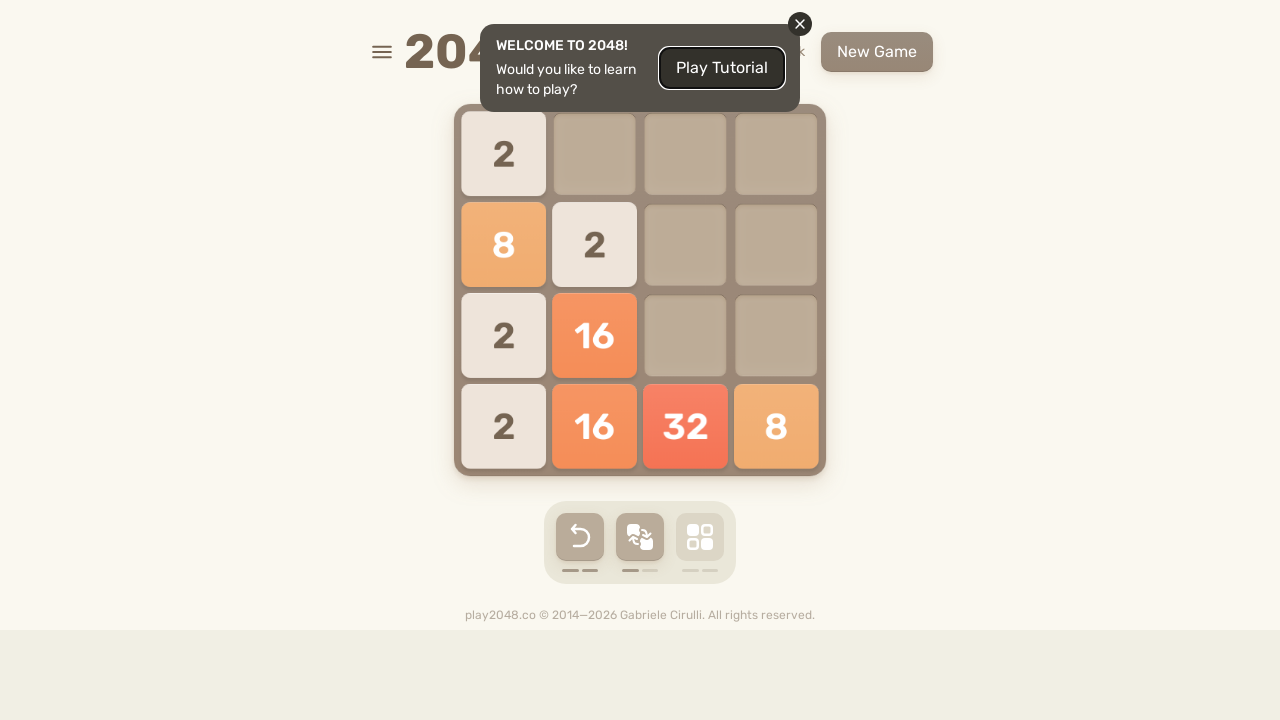